Tests multiple window handling by opening disclaimer and privacy policy links in new windows, then switching between them to verify content

Starting URL: https://mail.rediff.com/cgi-bin/login.cgi

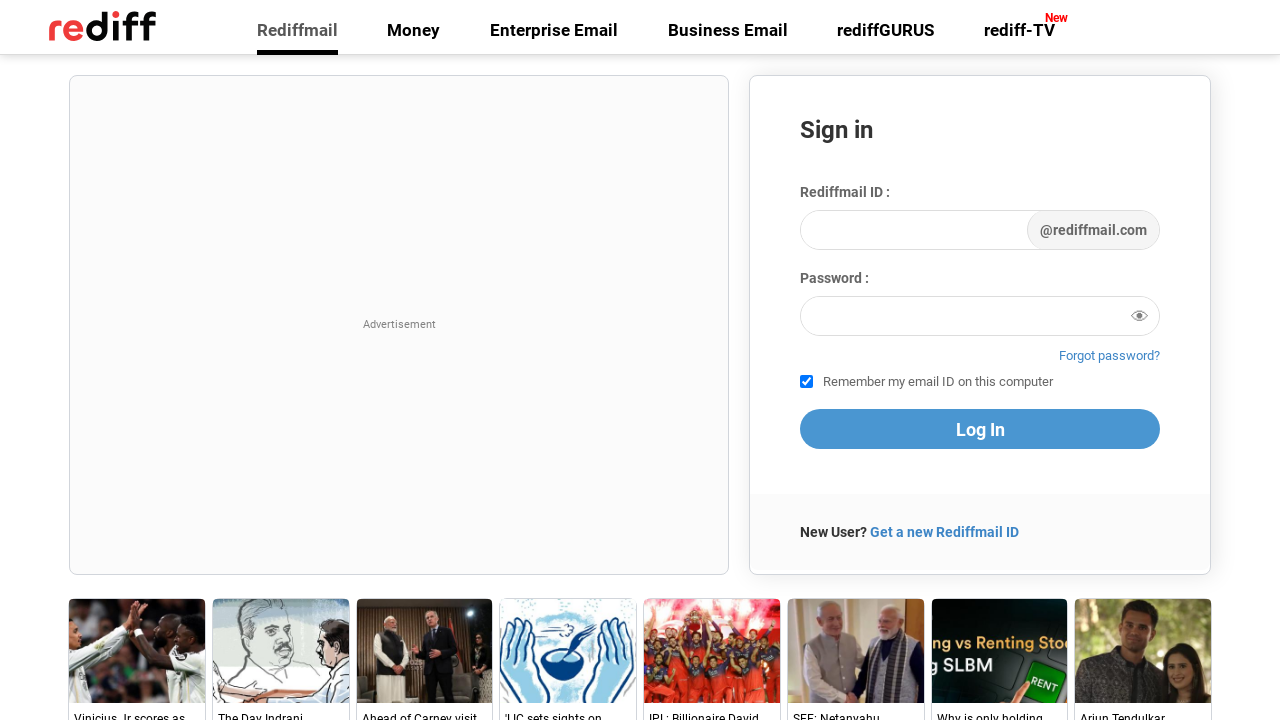

Located Disclaimer link
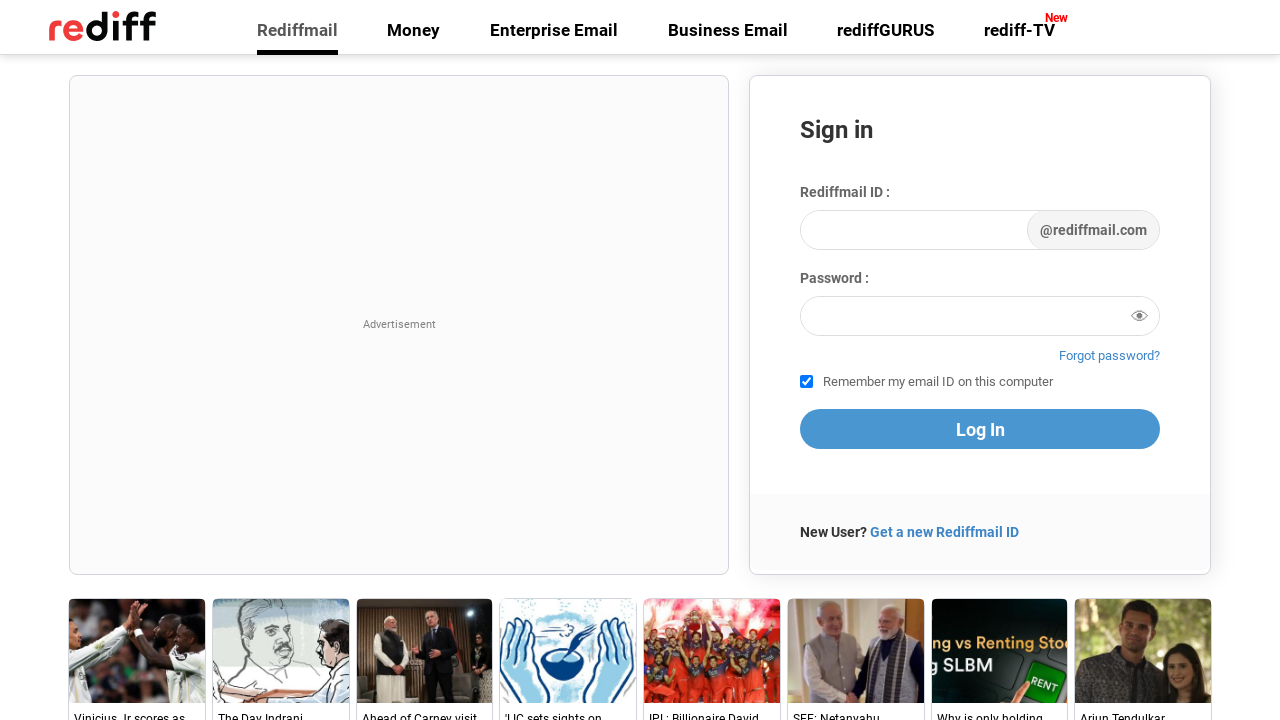

Clicked Disclaimer link and opened new window at (742, 693) on a:has-text('Disclaimer')
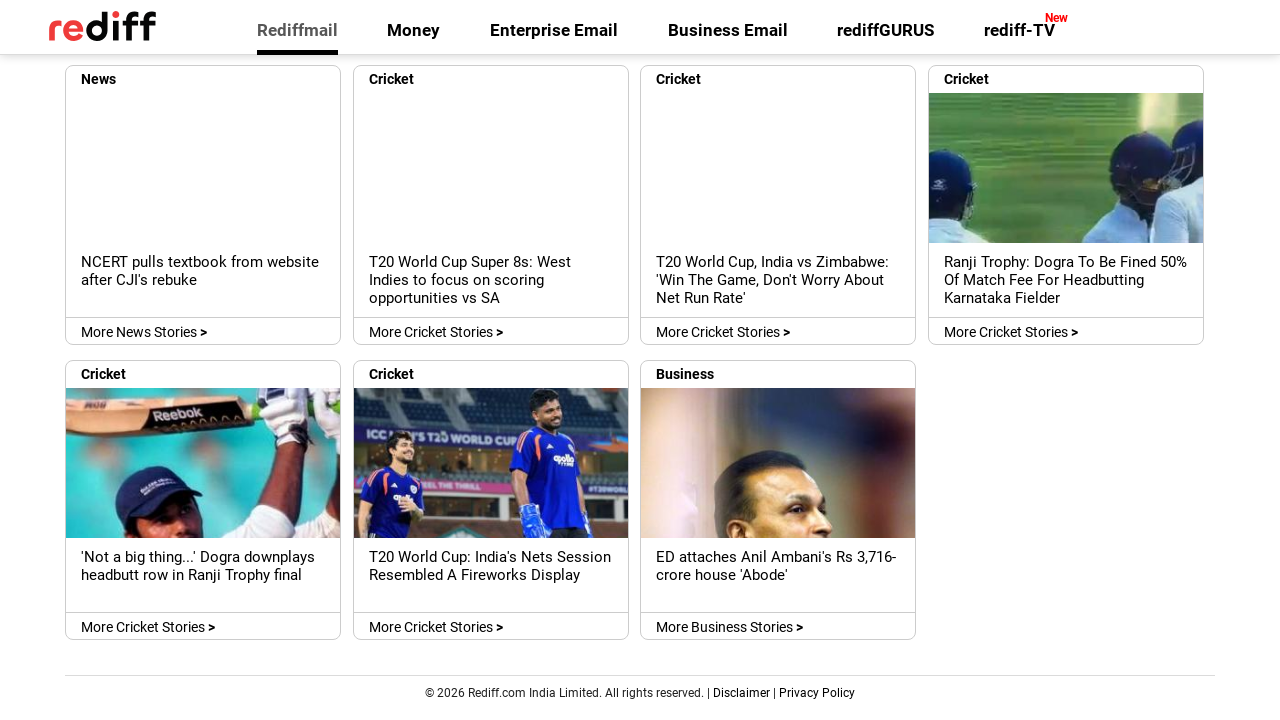

Captured Disclaimer popup window
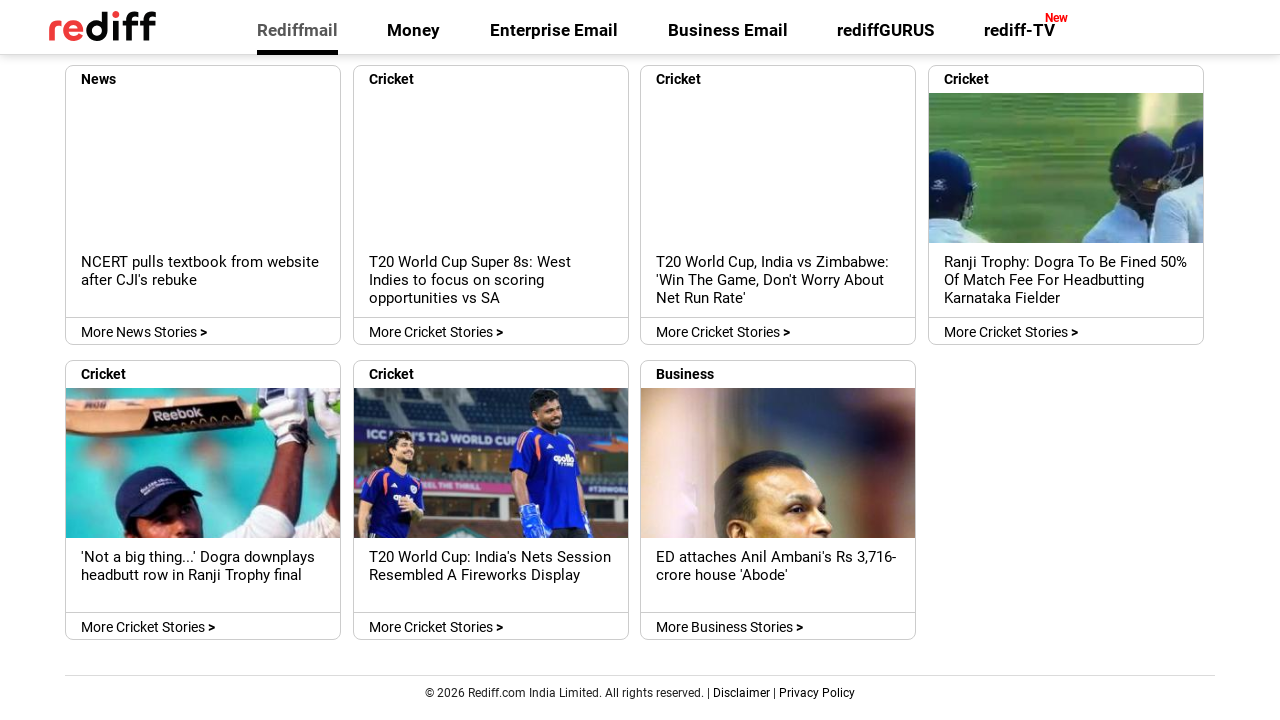

Located Privacy Policy link
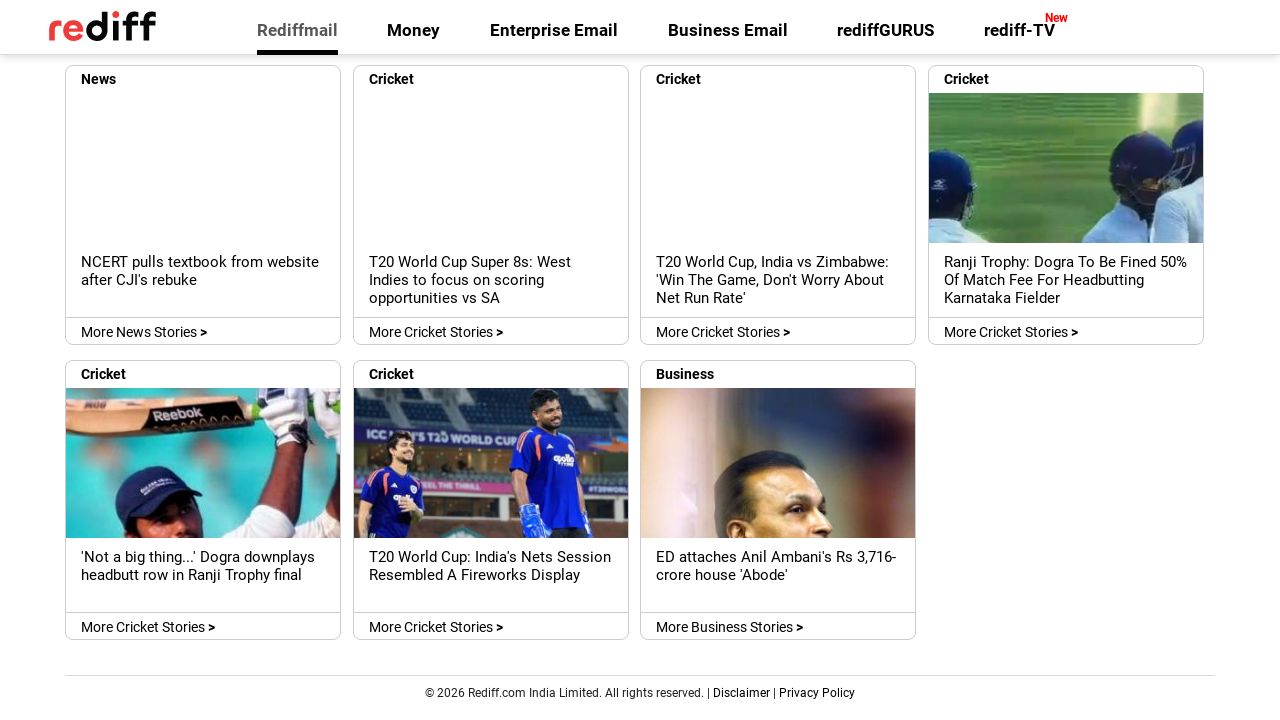

Clicked Privacy Policy link and opened new window at (817, 693) on a:has-text('Privacy Policy')
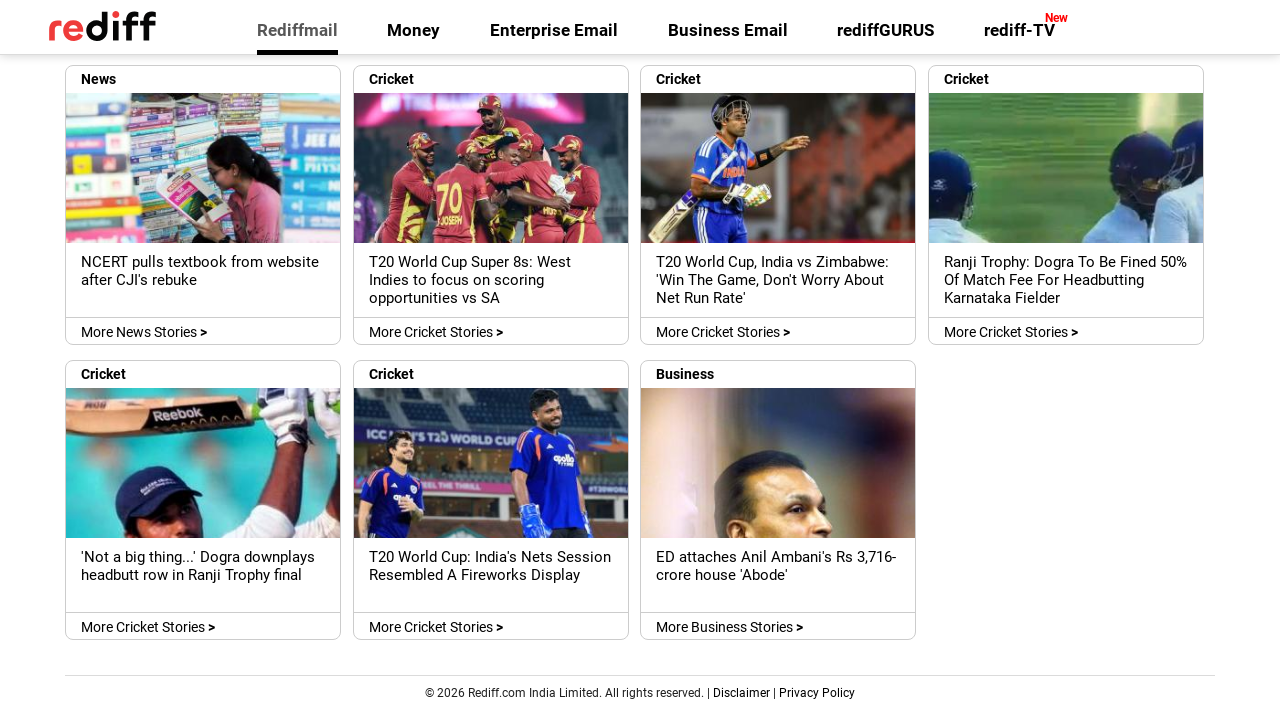

Captured Privacy Policy popup window
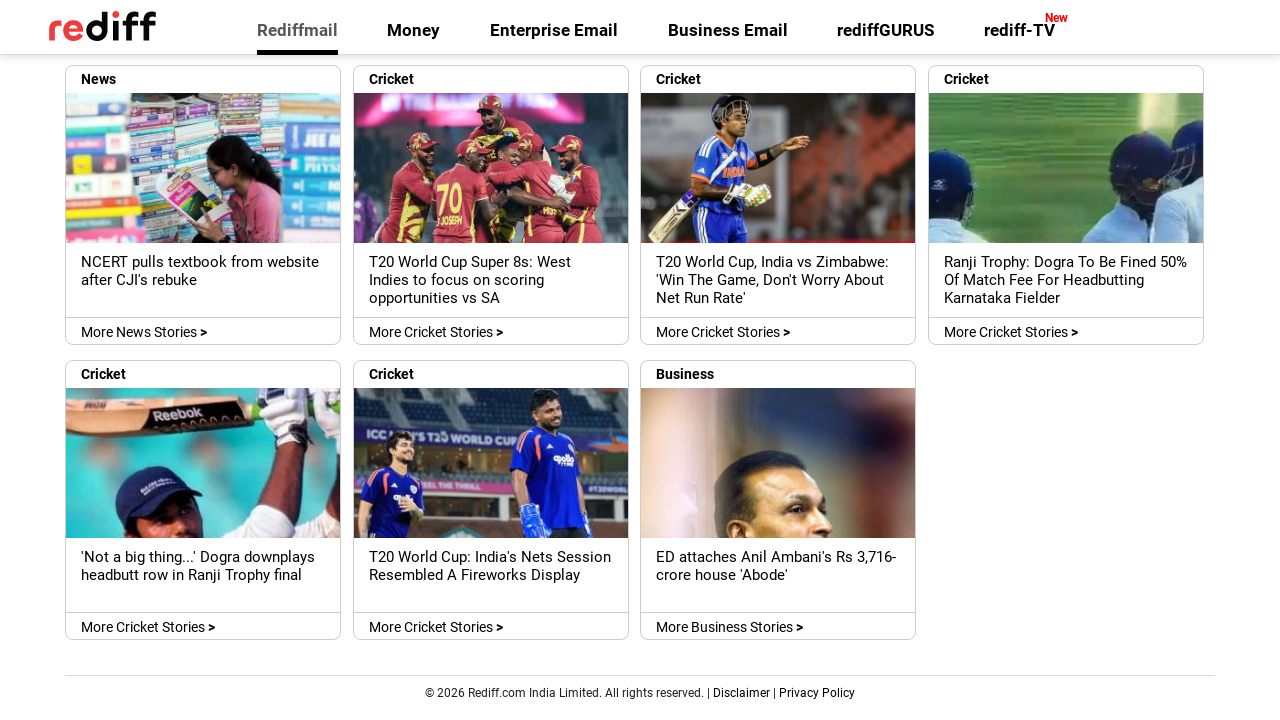

Retrieved Disclaimer page title: Rediff: LIABILITY DISCLAIMER
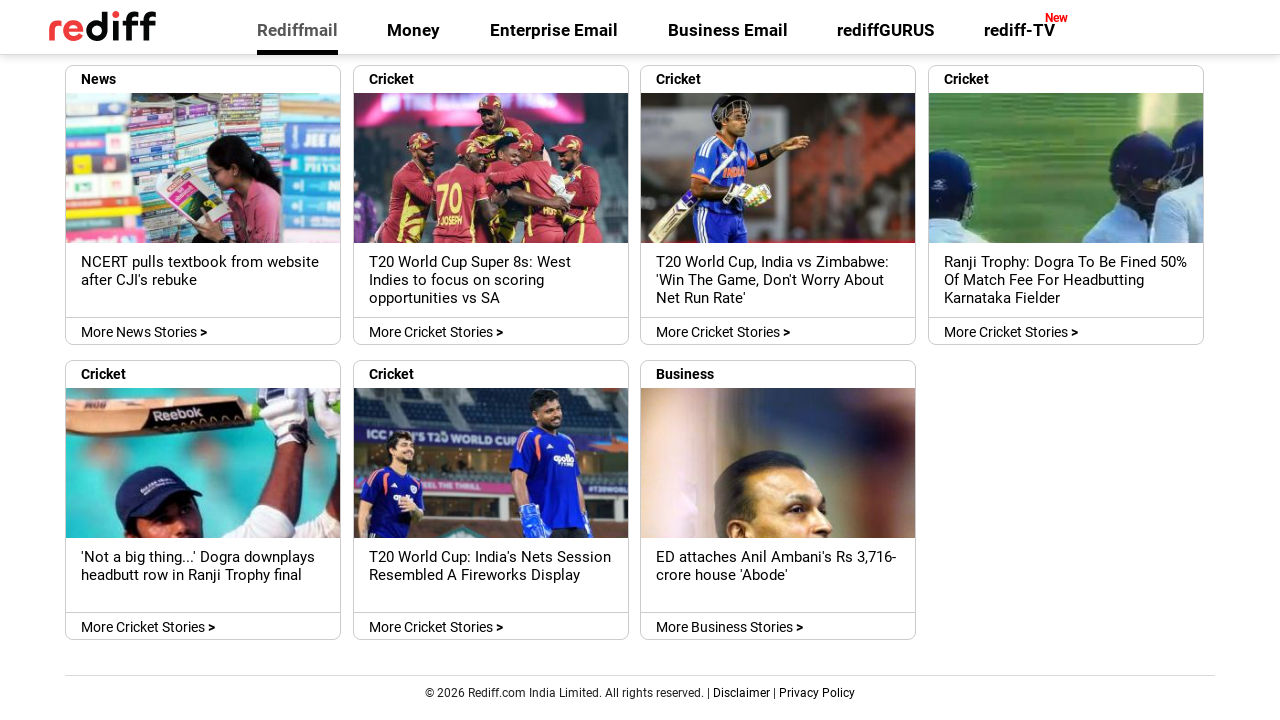

Retrieved Privacy Policy page title: Rediff: Welcome to rediff.com
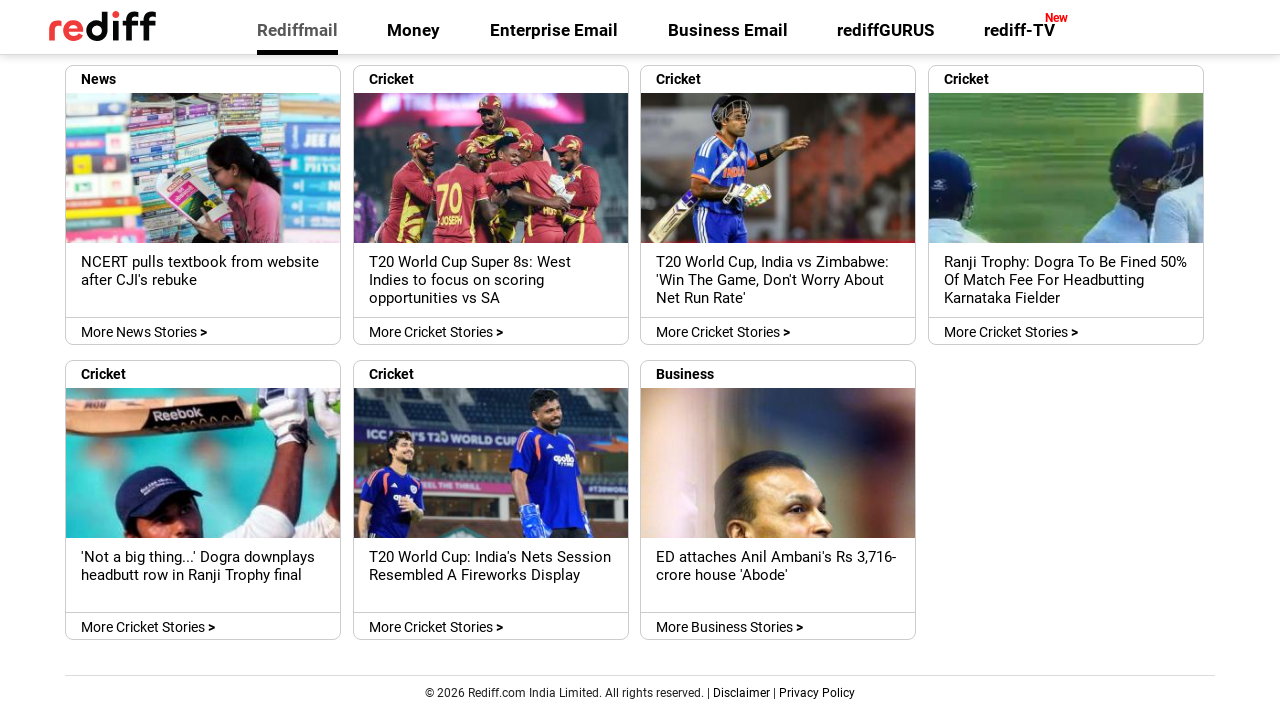

Retrieved all links from Privacy Policy page (44 links found)
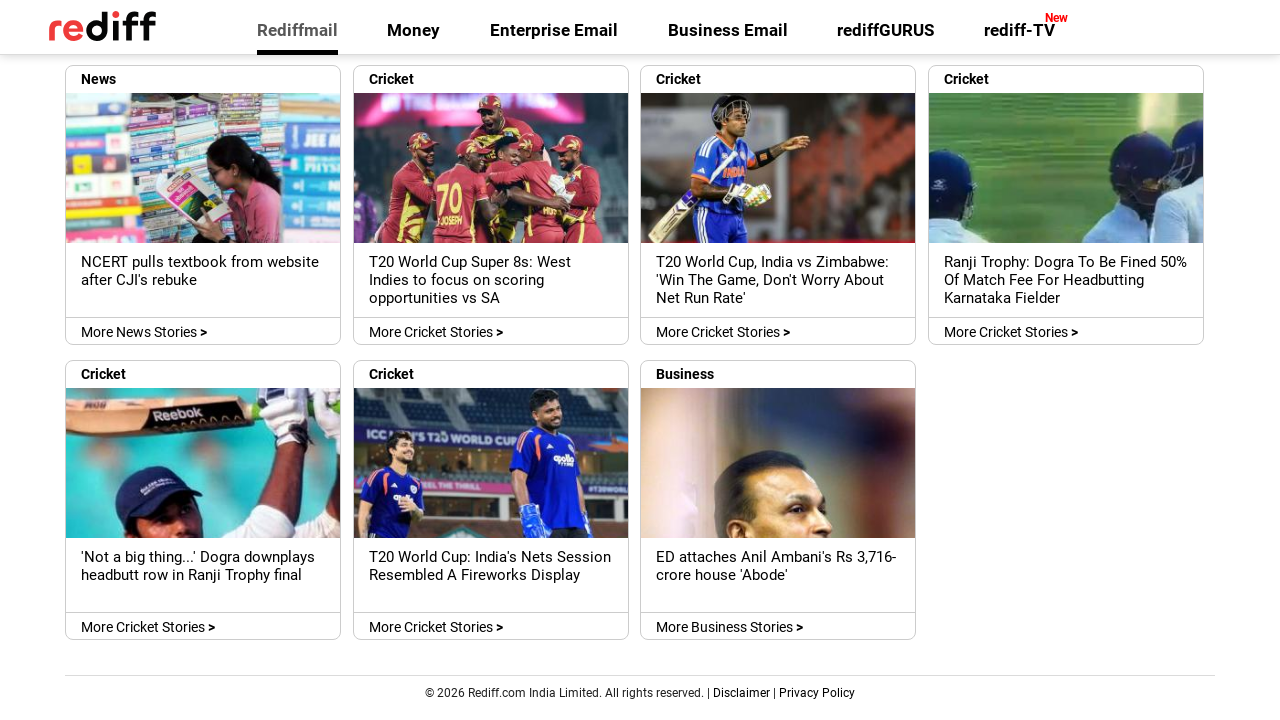

Extracted link text: 
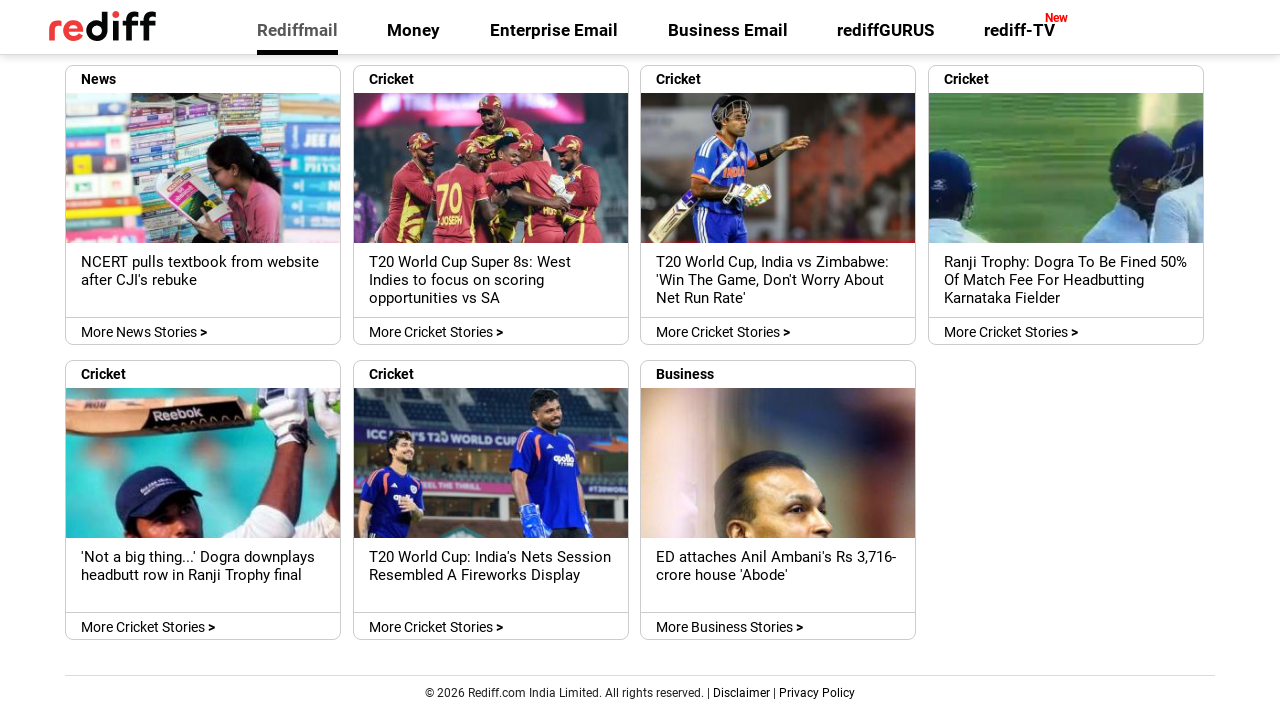

Extracted link text: Rediffmail
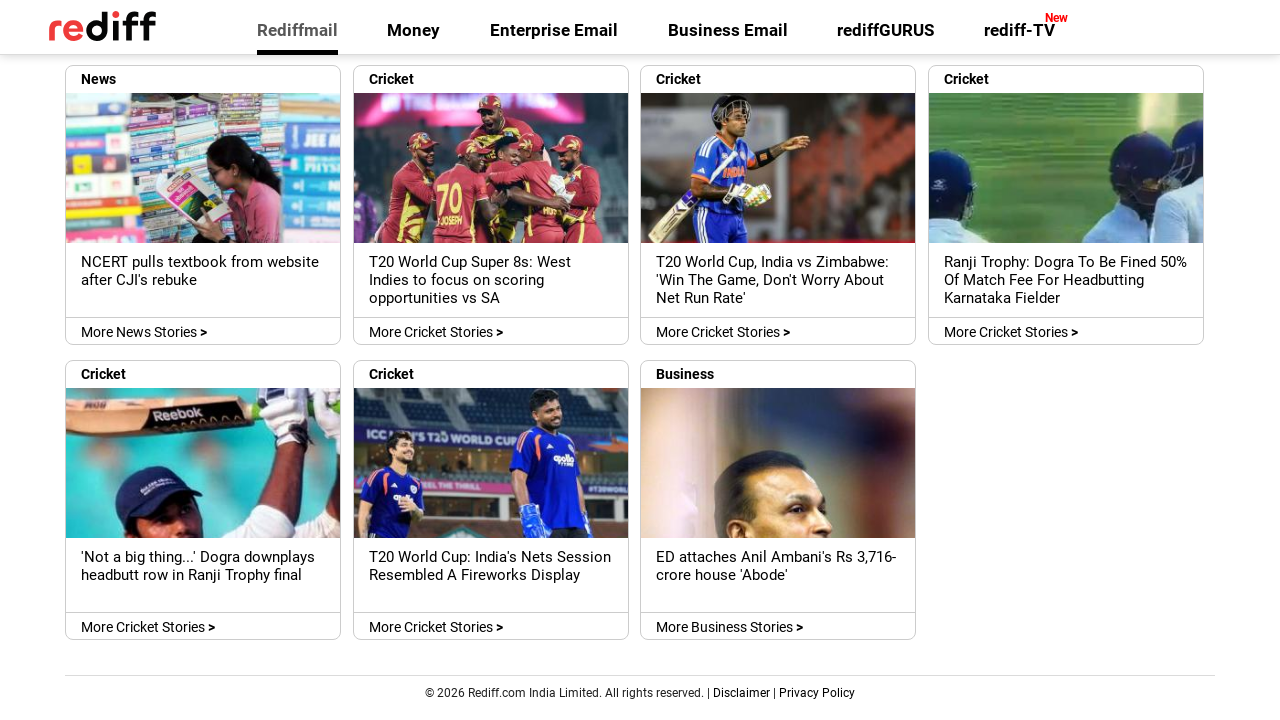

Extracted link text: Money
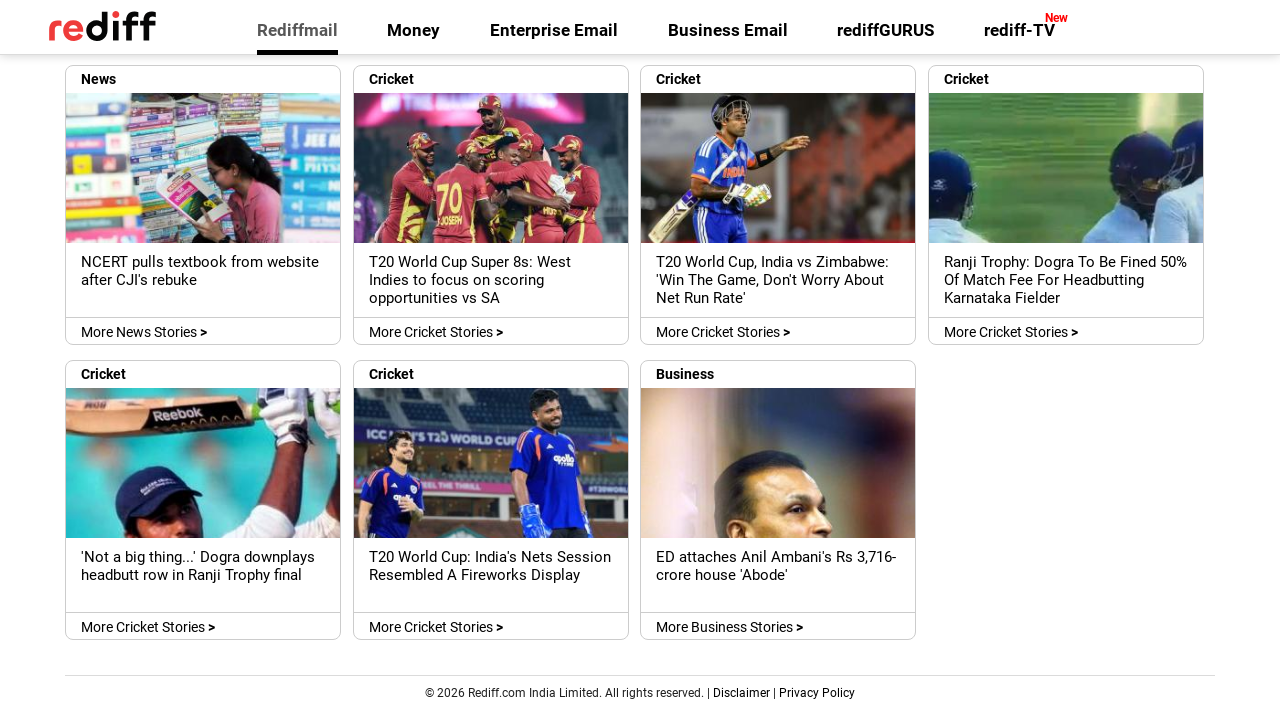

Extracted link text: Enterprise Email
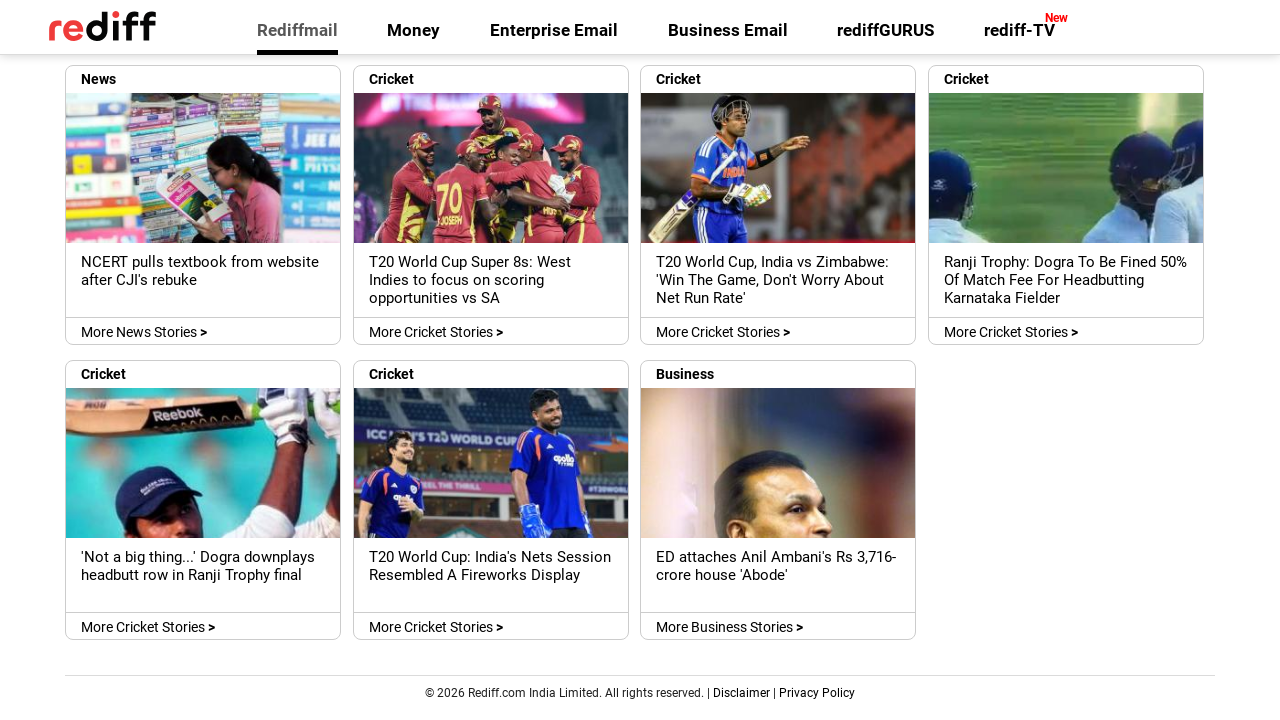

Extracted link text: Business Email
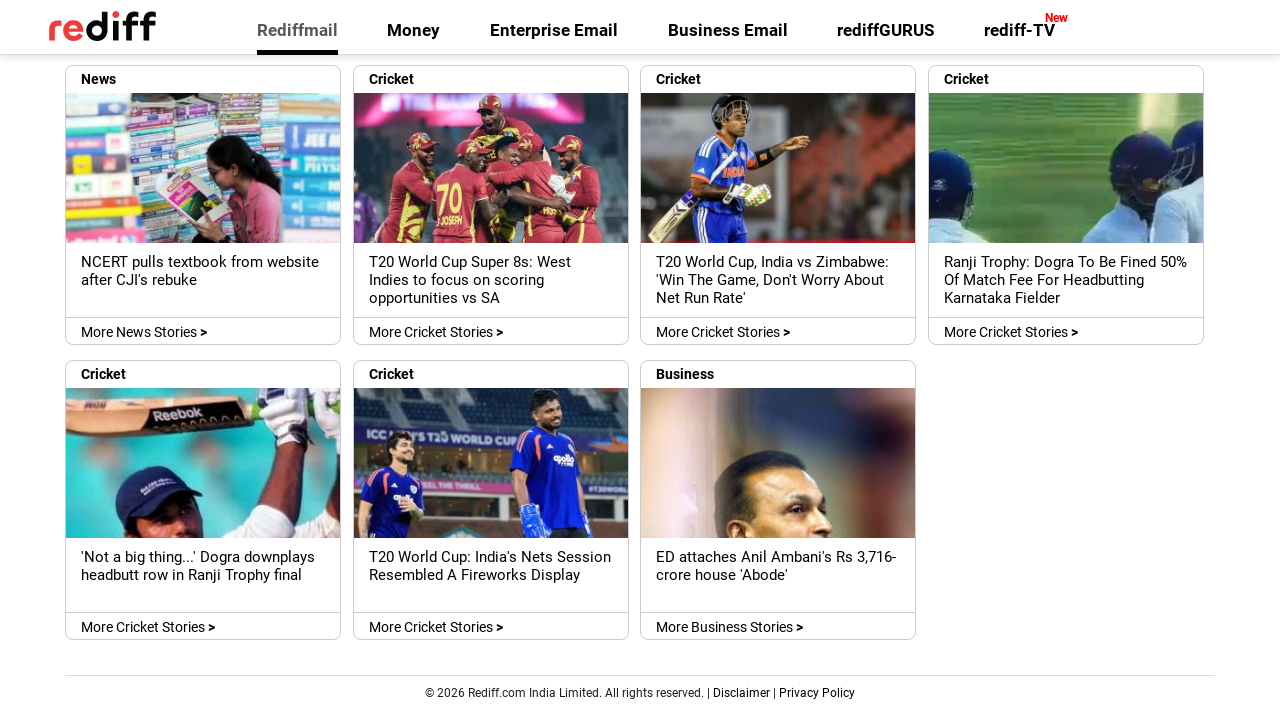

Extracted link text: rediffGURUS
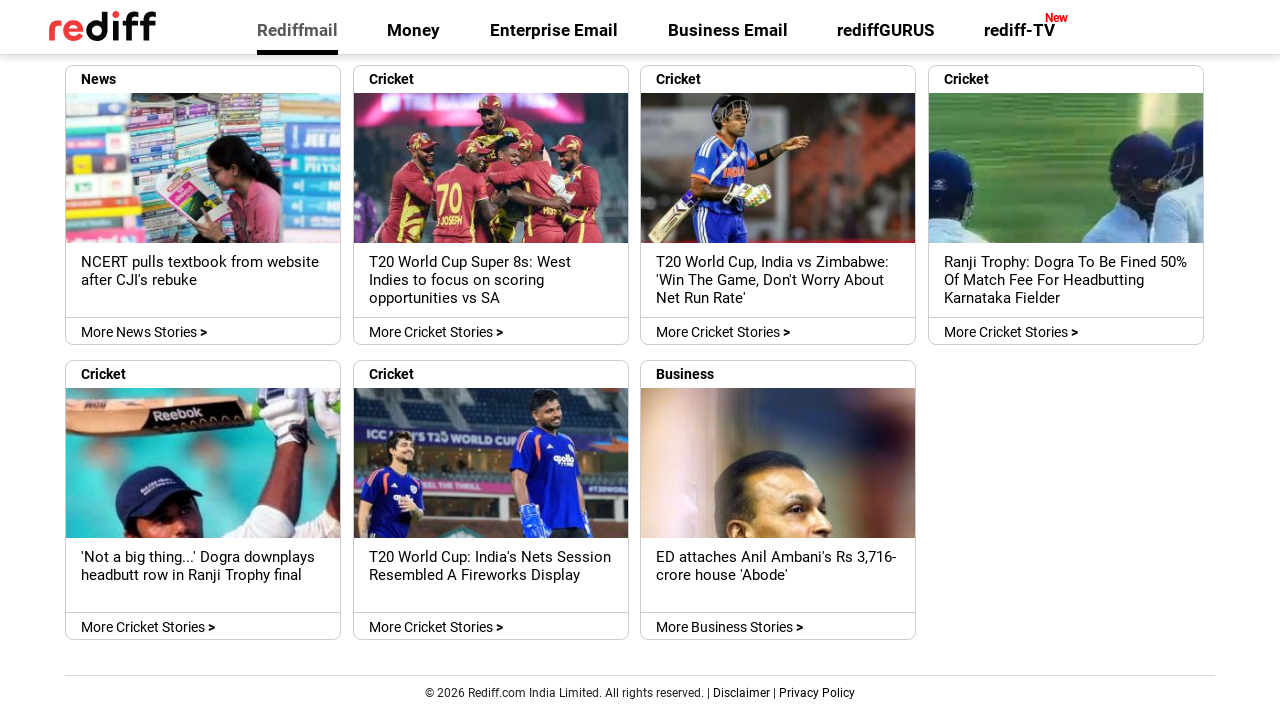

Extracted link text: 
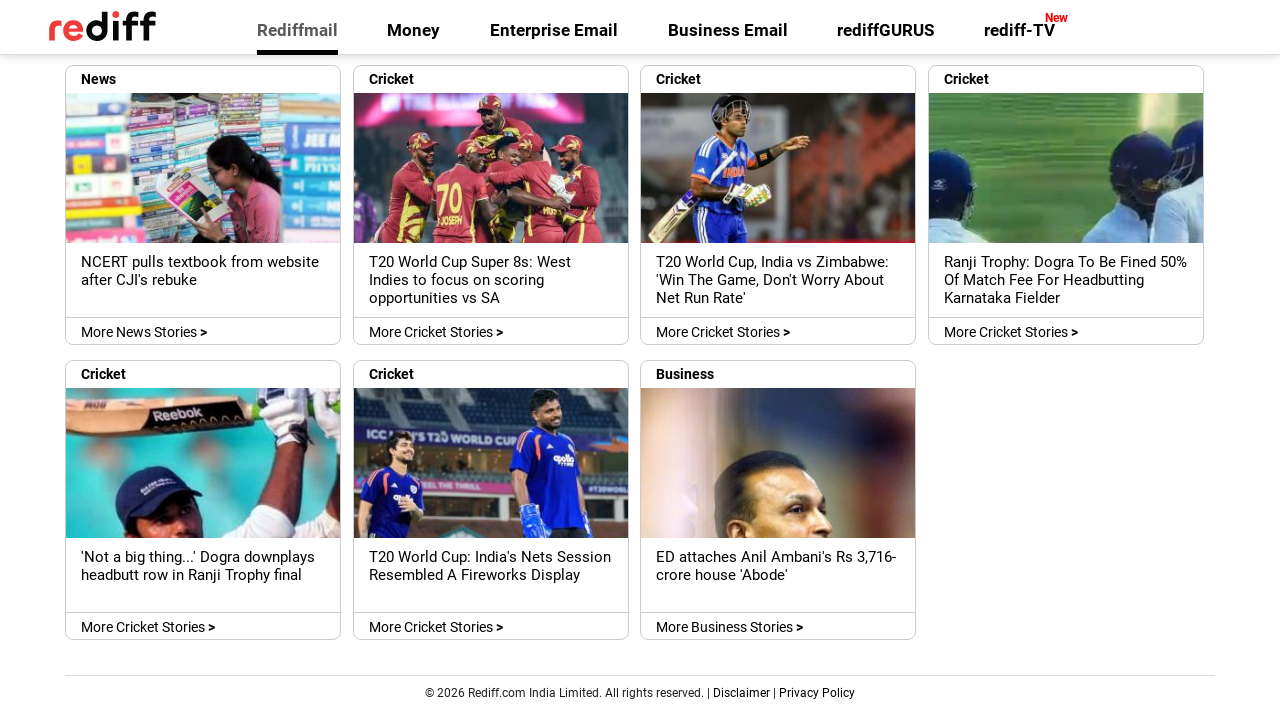

Extracted link text: 
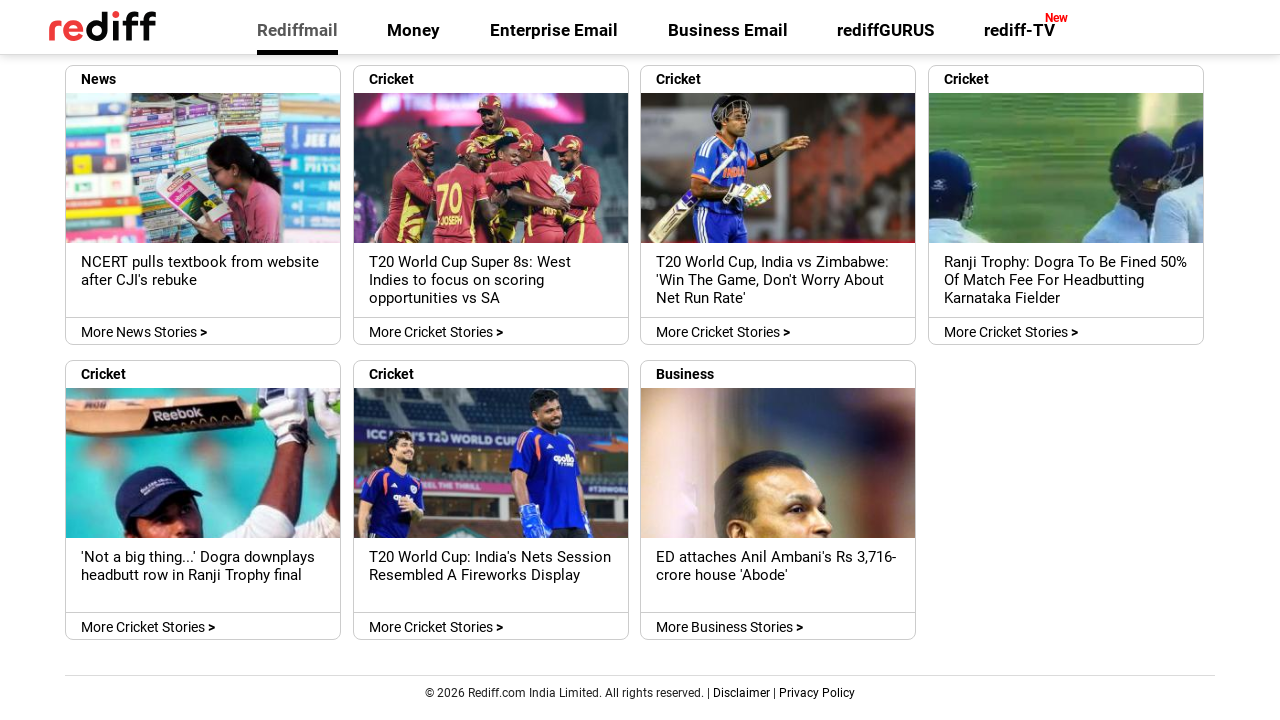

Extracted link text: 
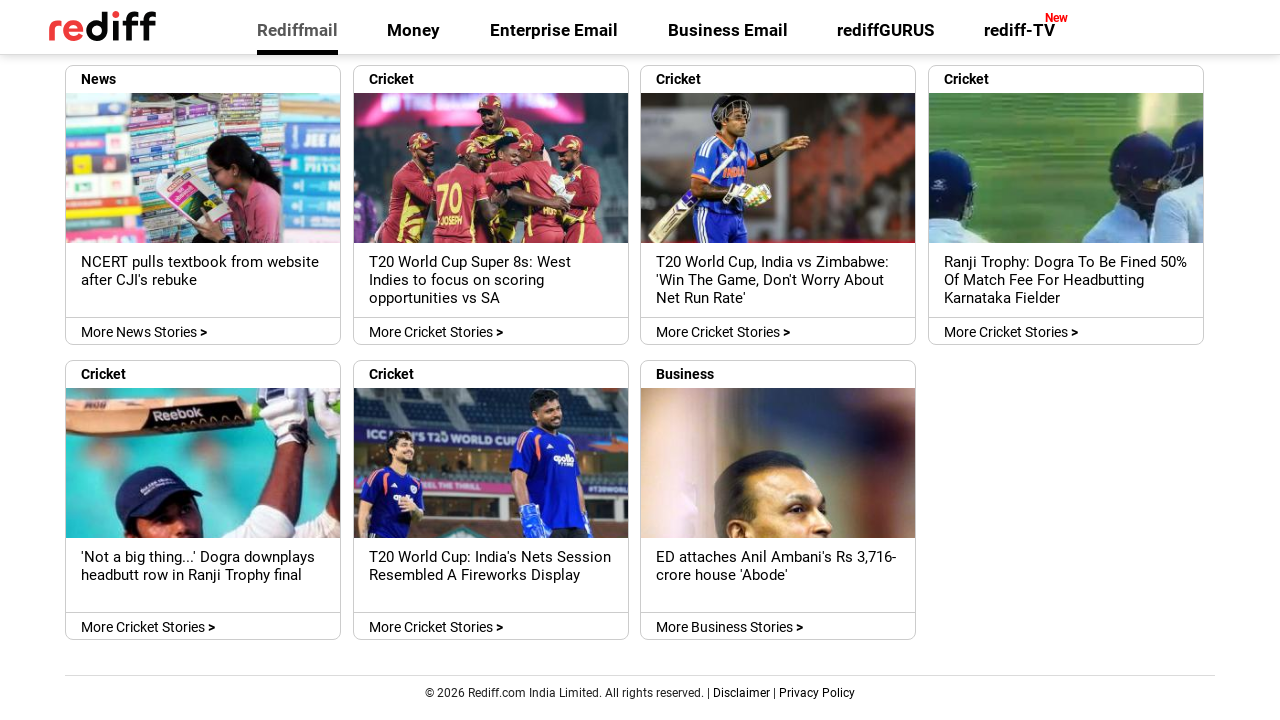

Extracted link text: 
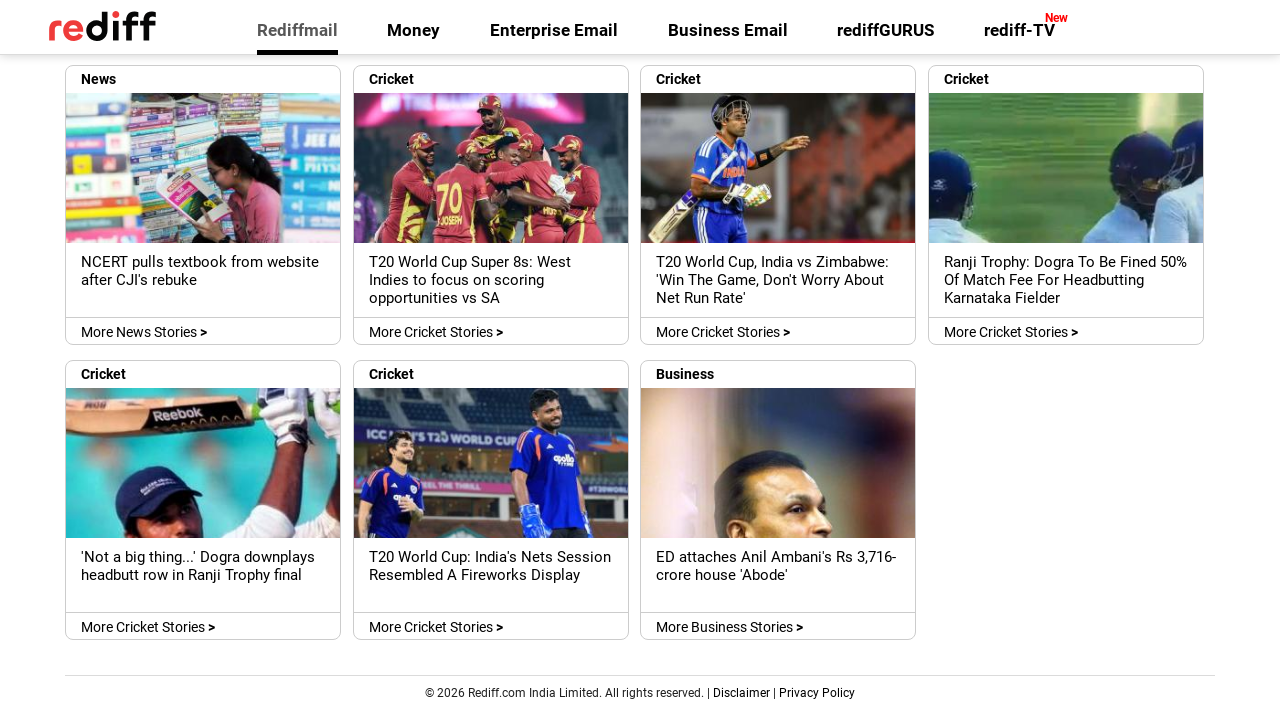

Extracted link text: Rediffmail
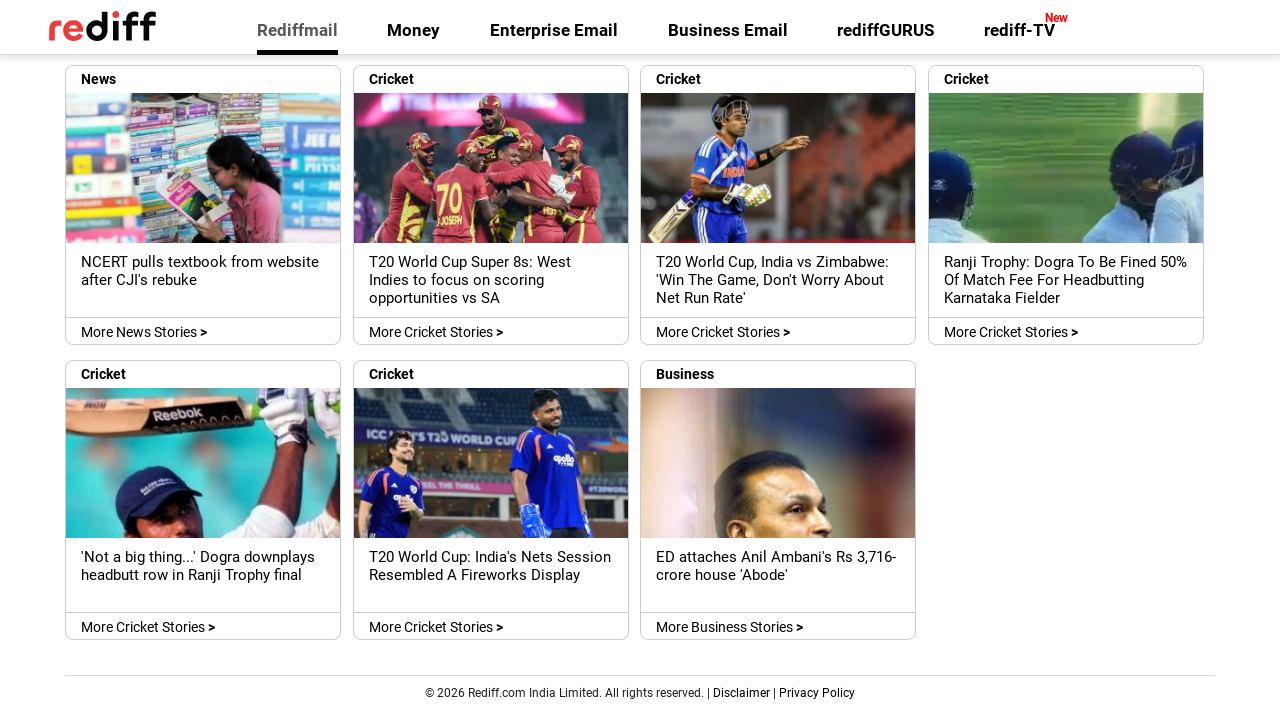

Extracted link text: Money
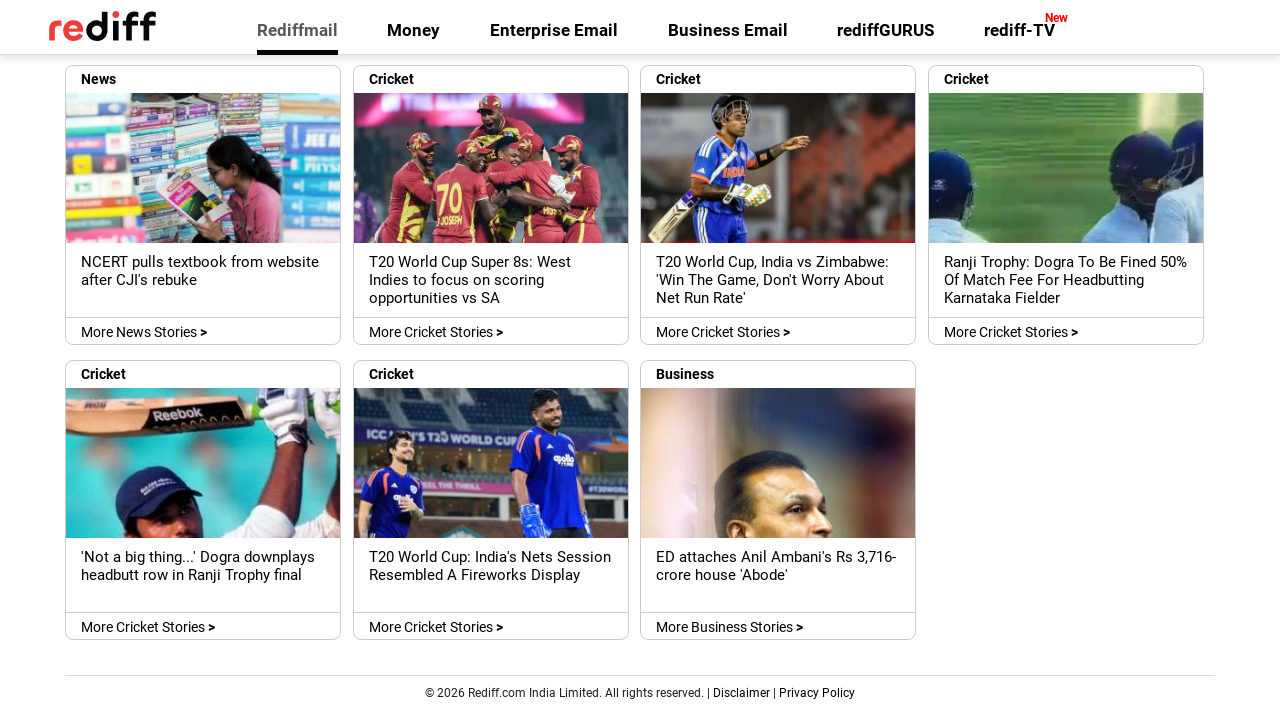

Extracted link text: rediffGURUS
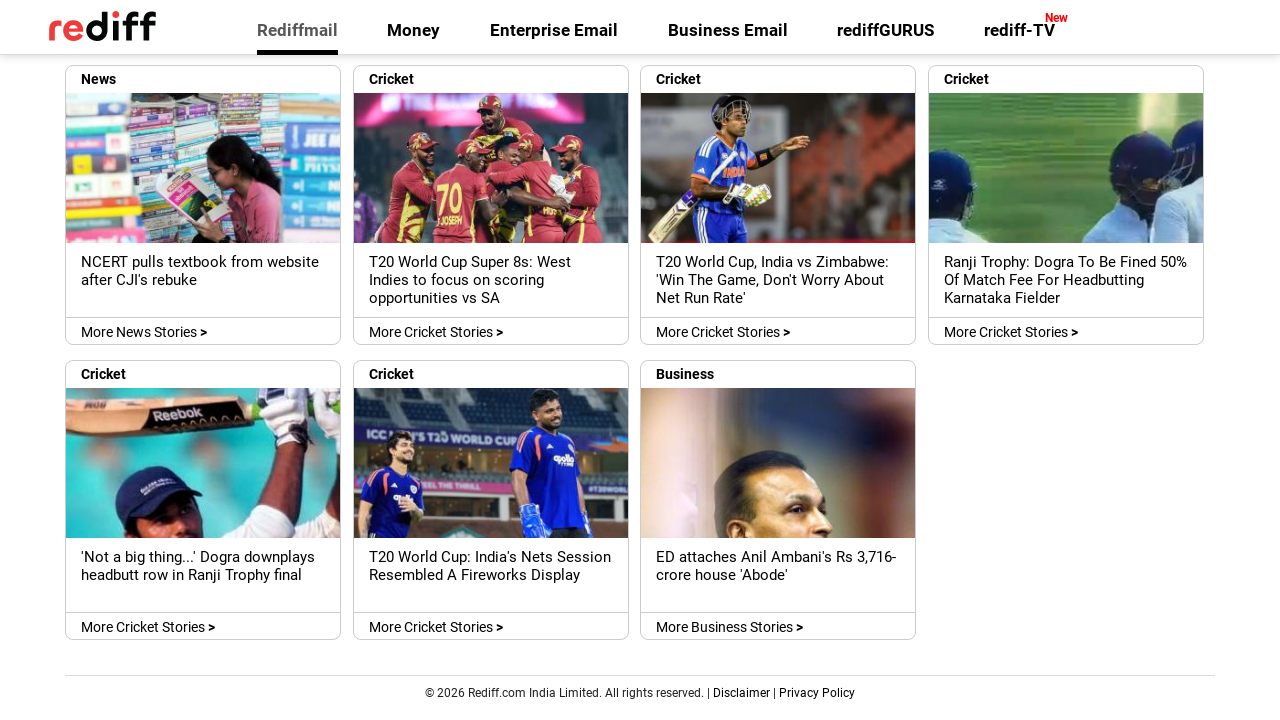

Extracted link text: BusinessEmail
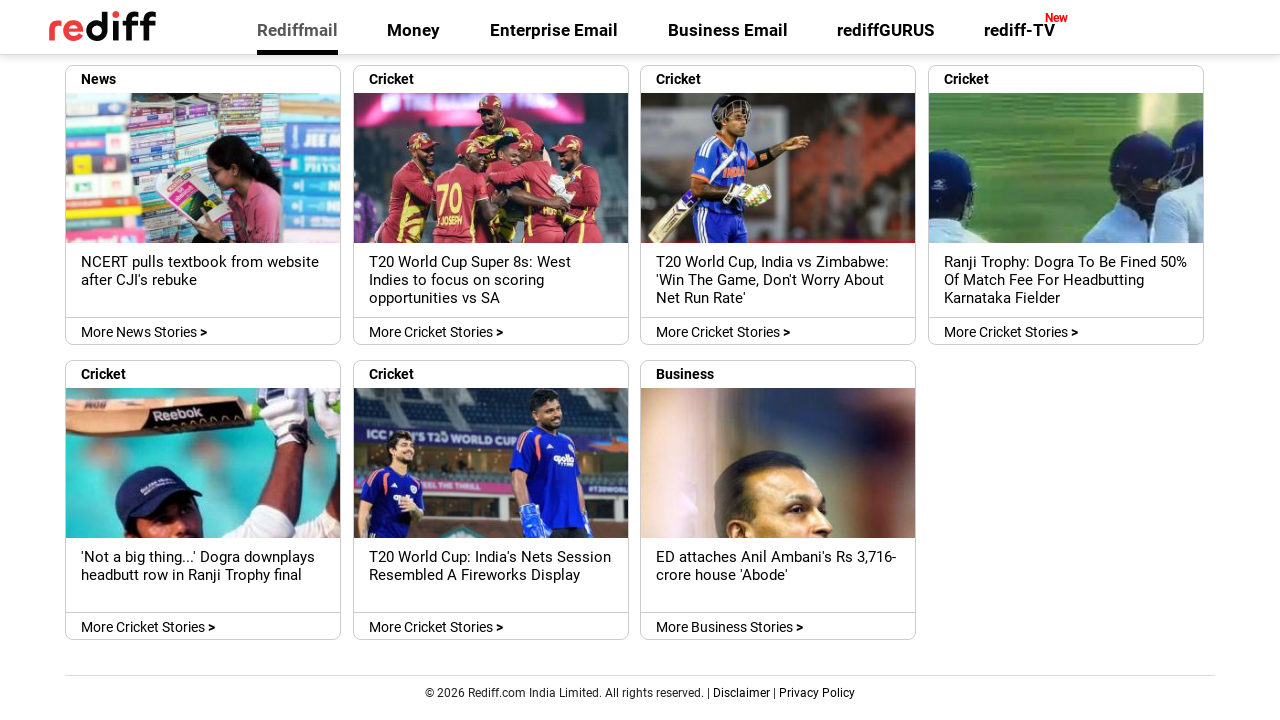

Extracted link text: Rediff India
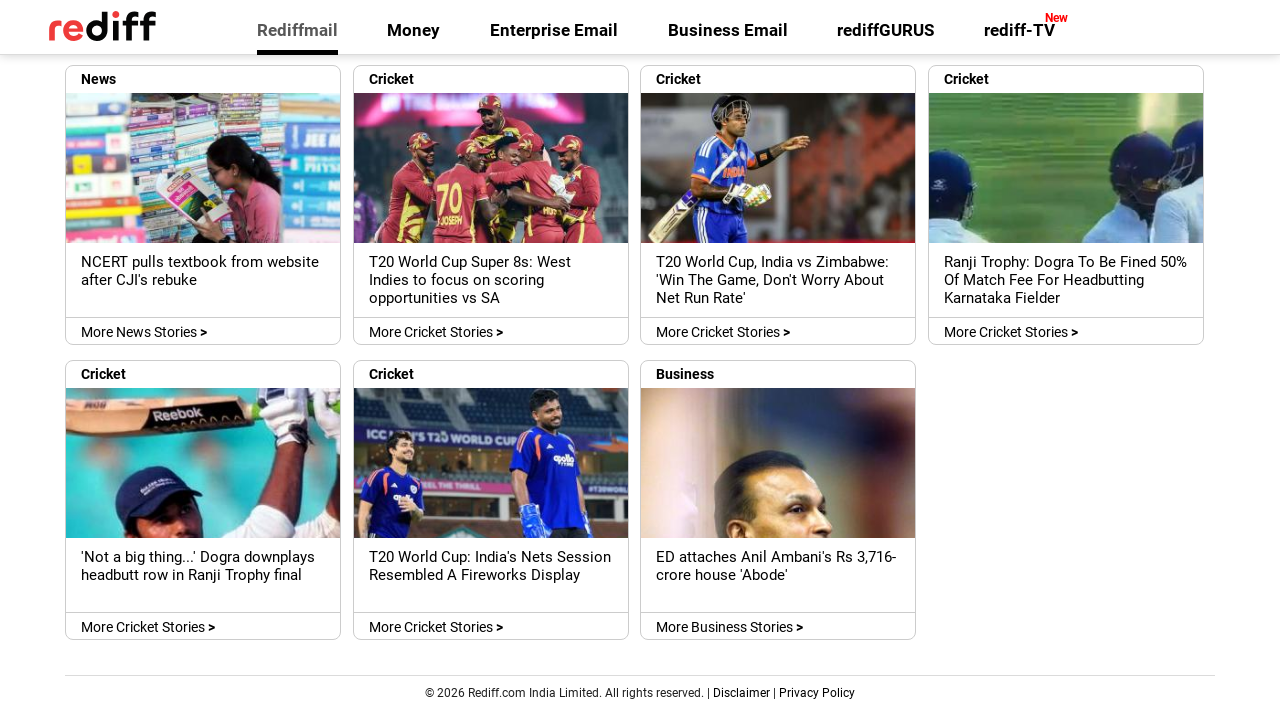

Extracted link text: Rediff USA
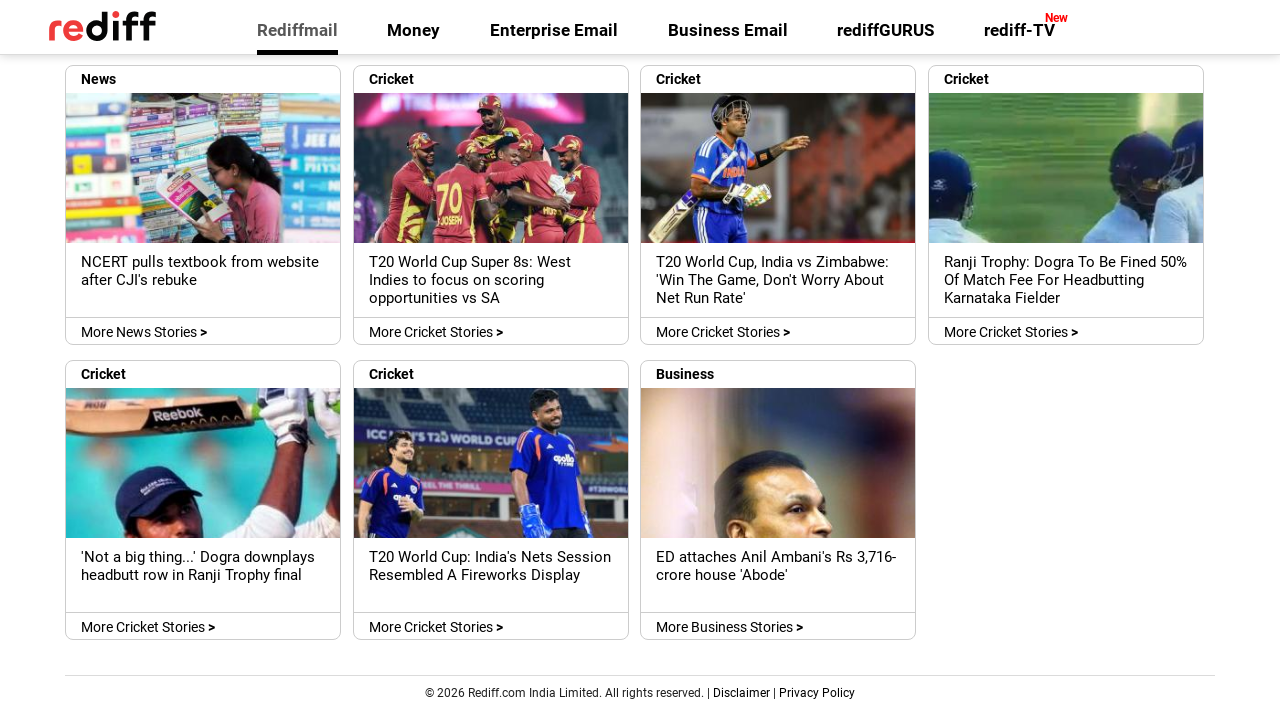

Extracted link text: shopsupport@rediff.co.in
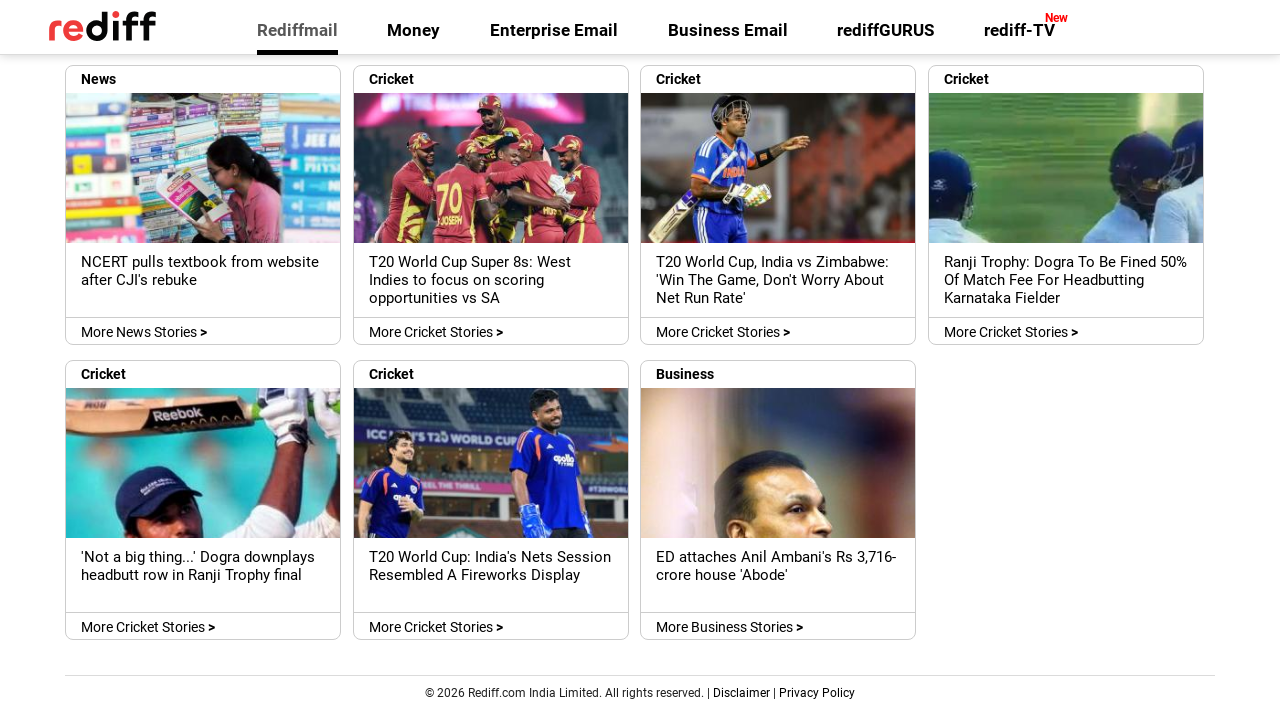

Extracted link text: shopsupport@rediff.co.in
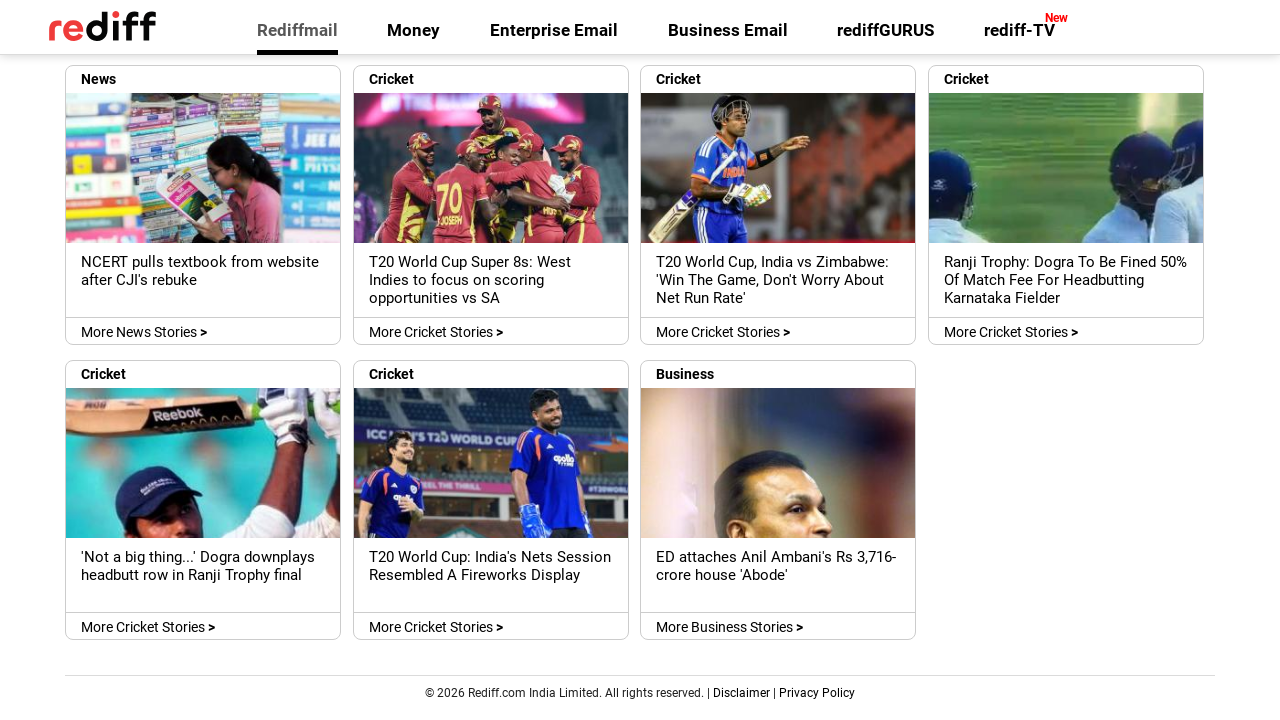

Extracted link text: https://support.rediff.com/
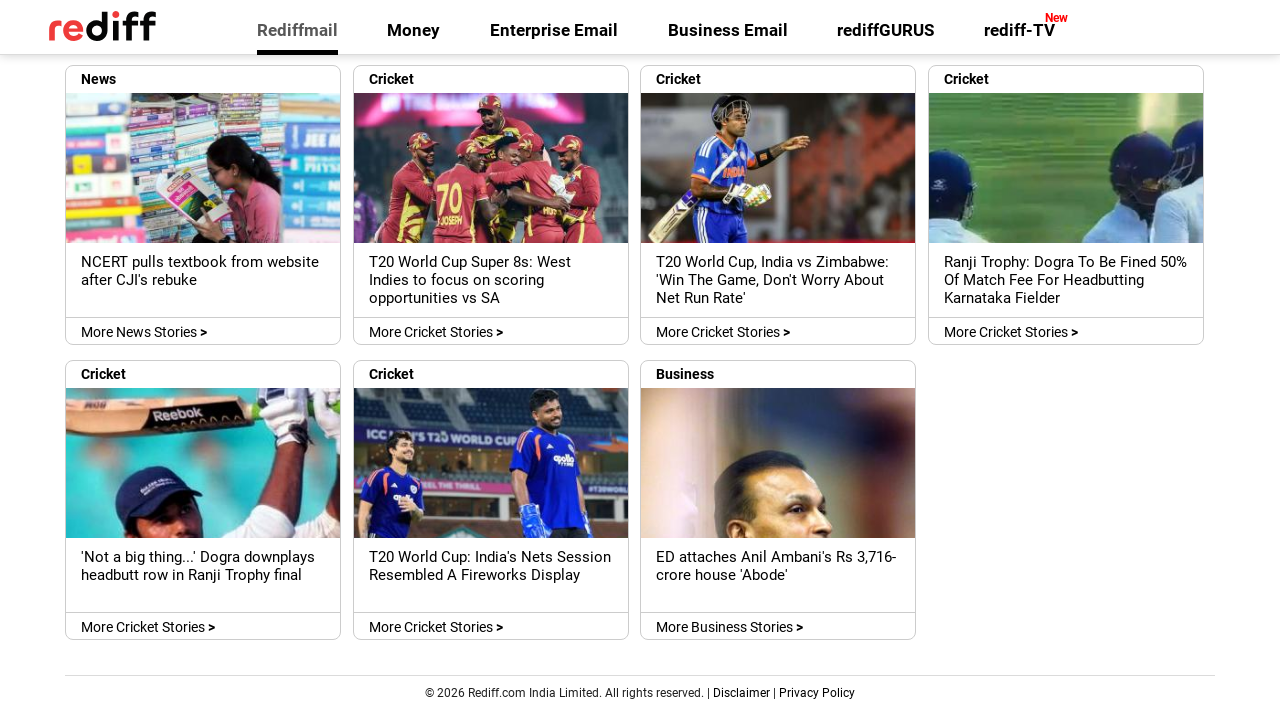

Extracted link text: https://www.verisign.com/ssl/index.html
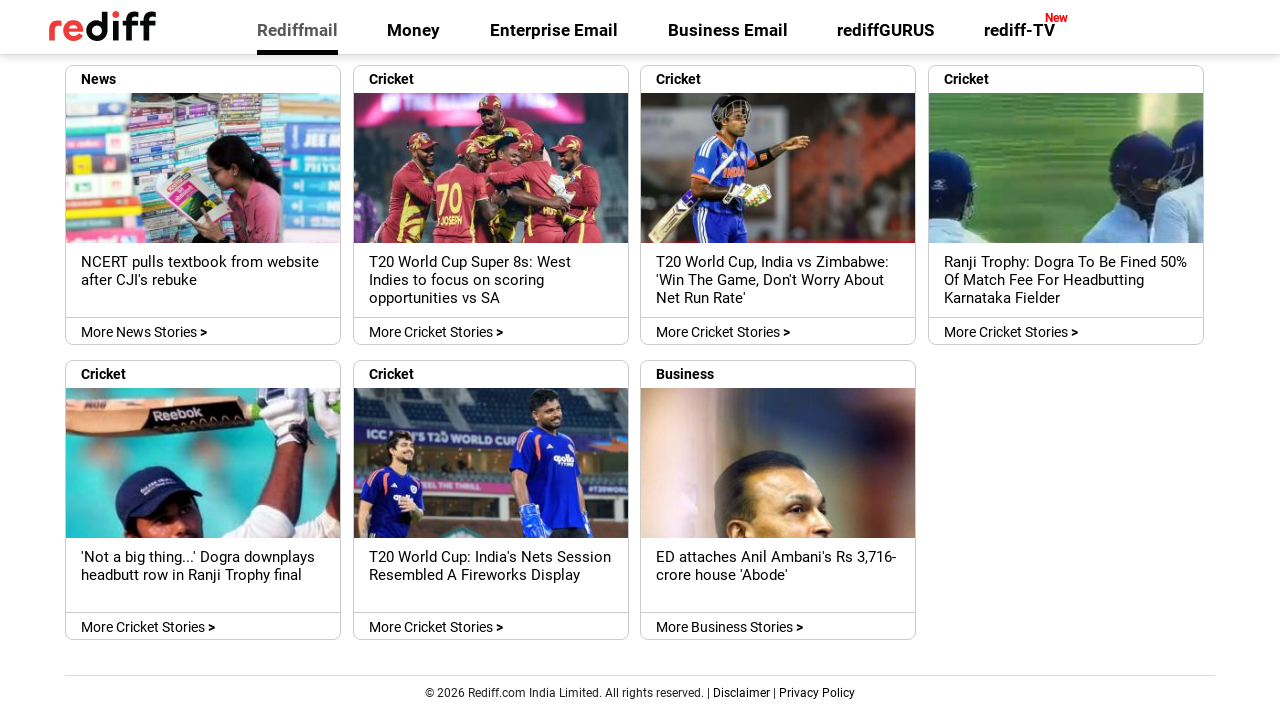

Extracted link text: shopsupport@rediff.co.in
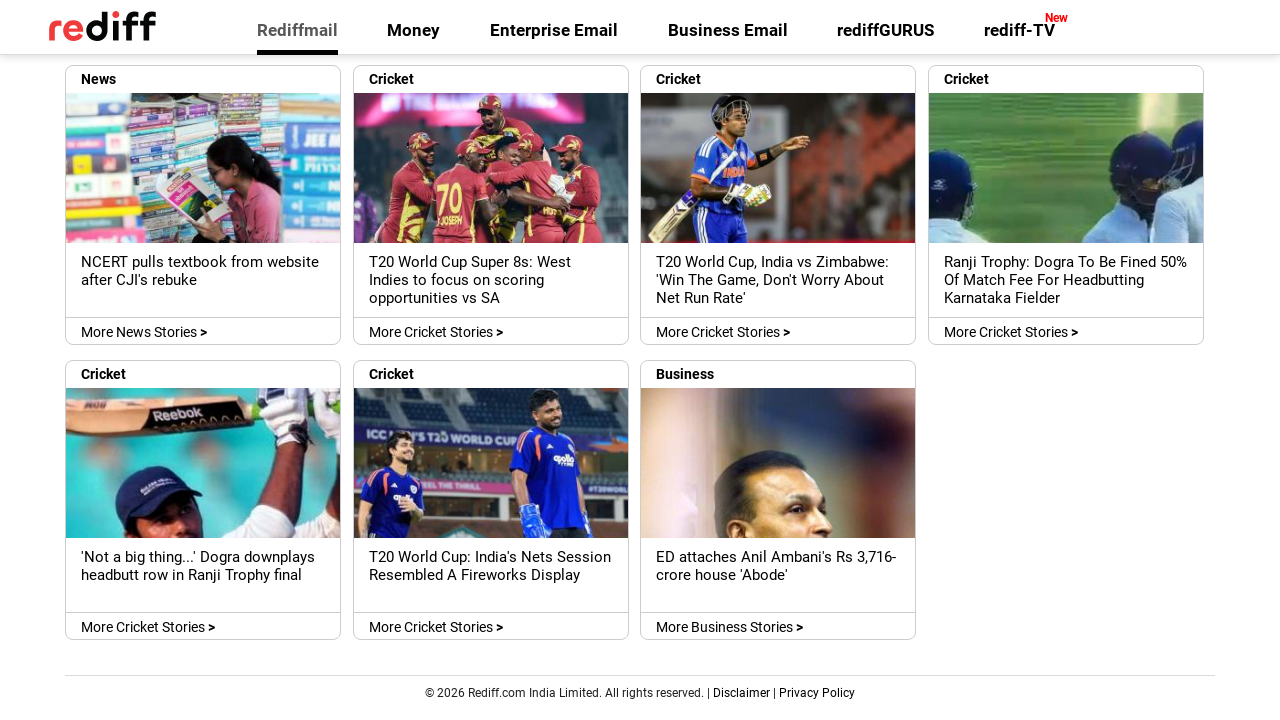

Extracted link text: shopsupport@rediff.co.in
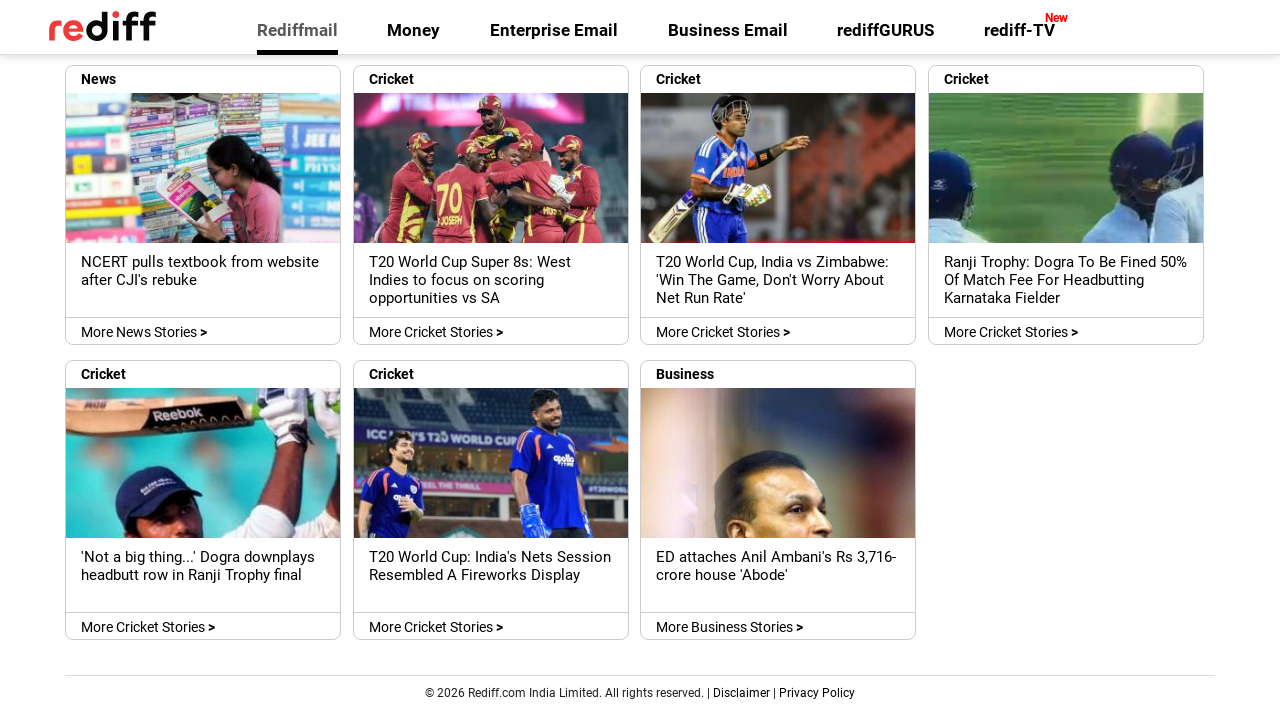

Extracted link text: shopsupport@rediff.co.in
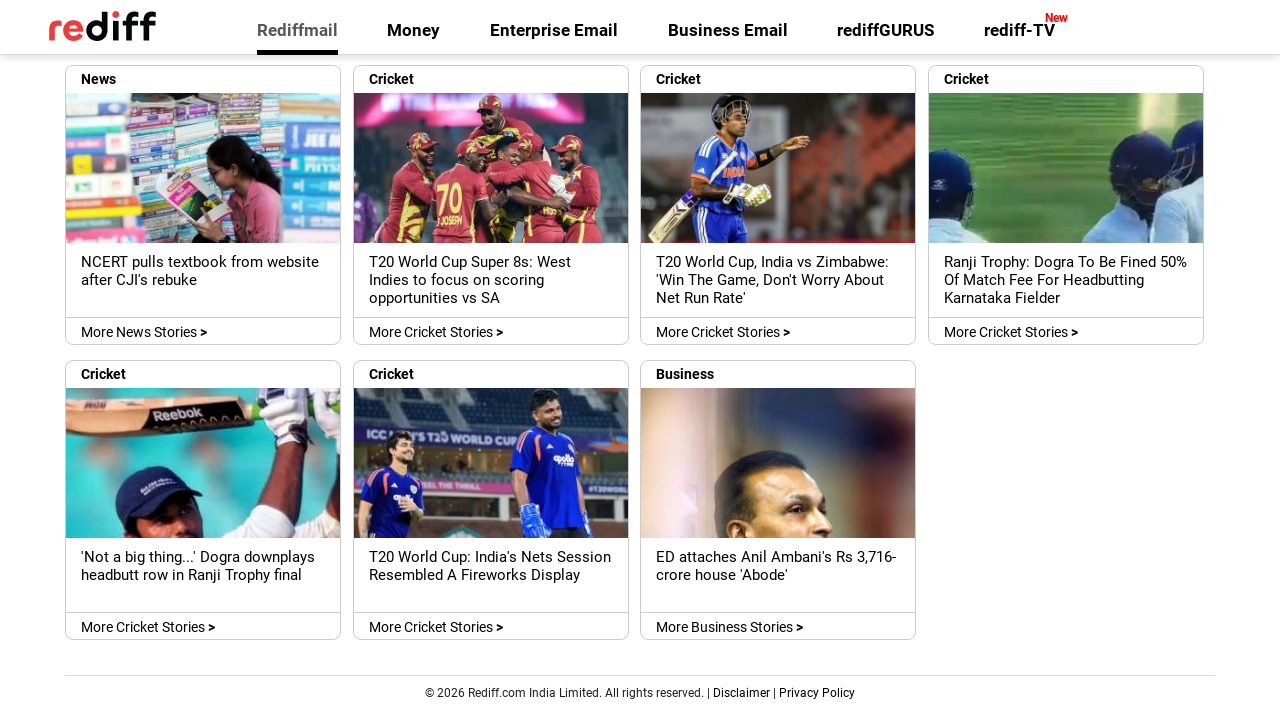

Extracted link text: https://support.rediff.com/
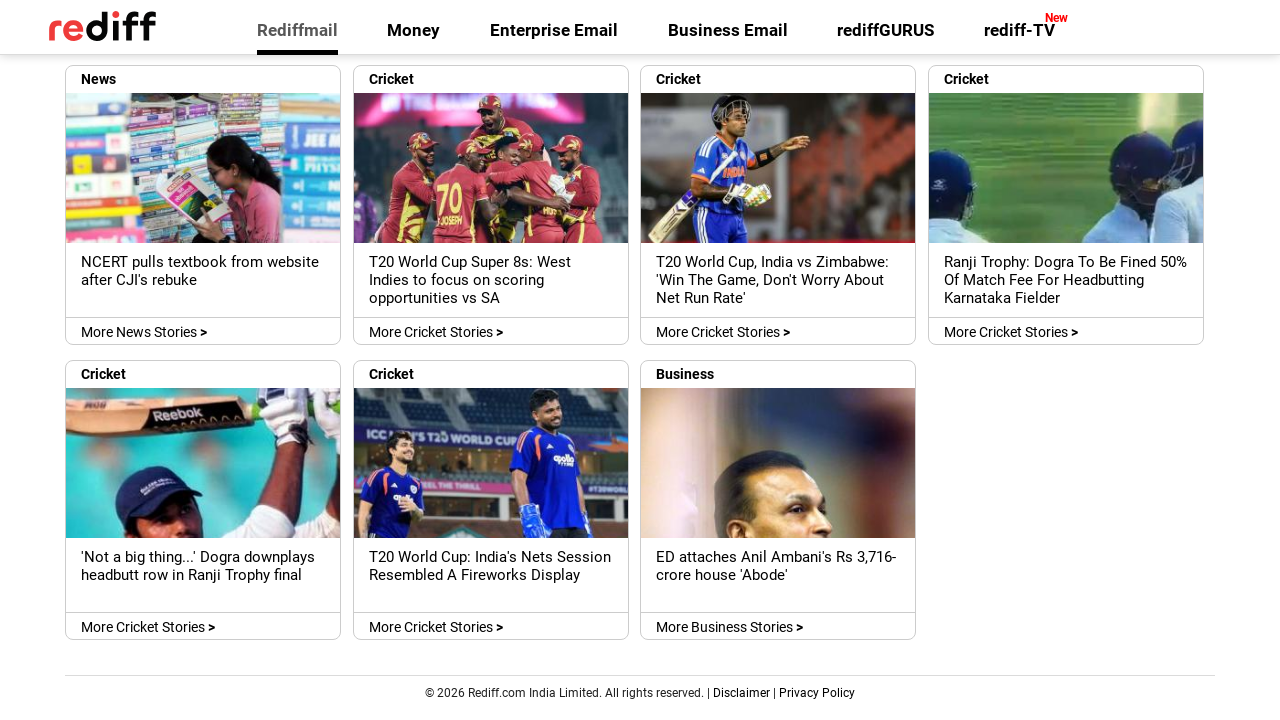

Extracted link text: shopsupport@rediff.co.in
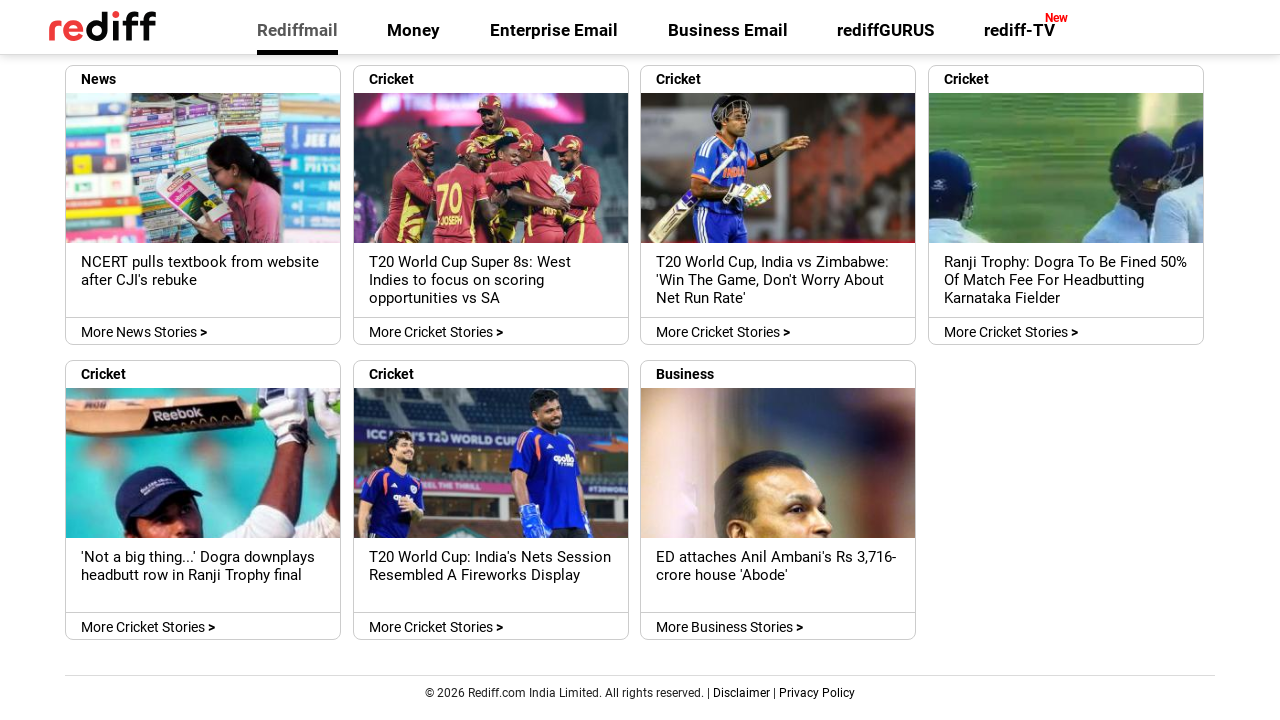

Extracted link text: shopsupport@rediff.co.in
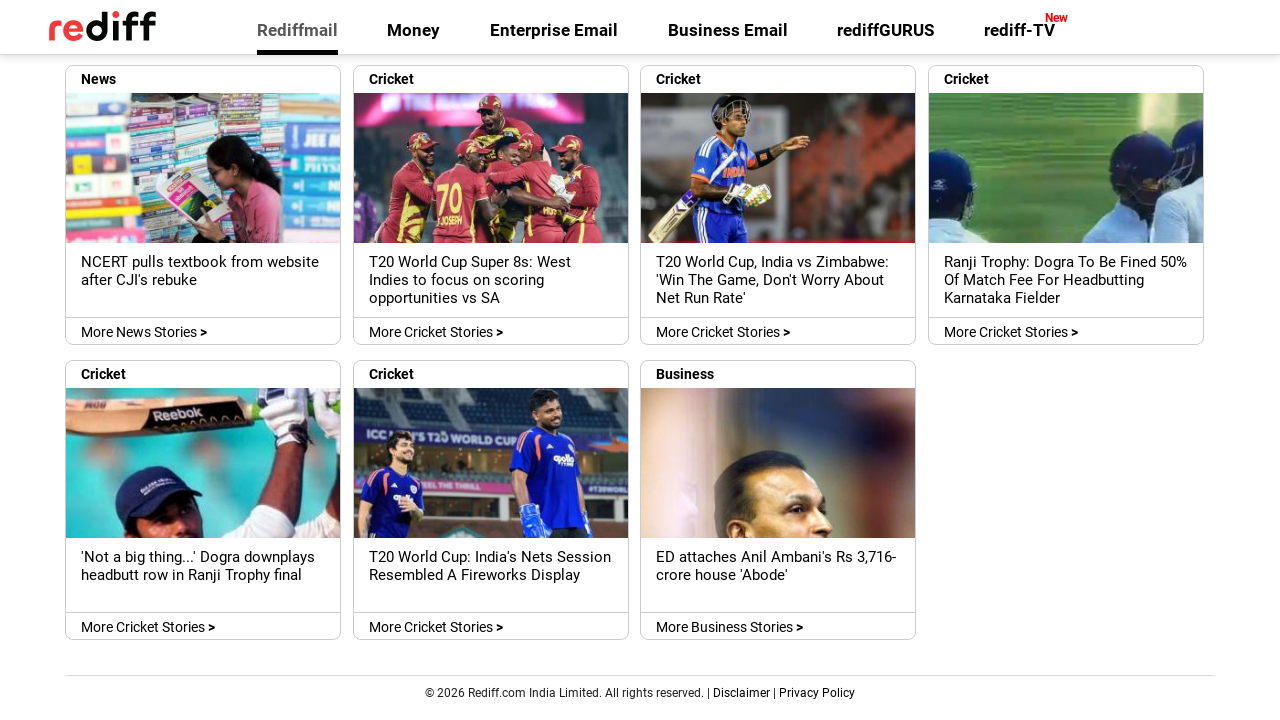

Extracted link text: https://www.cookiecentral.com/faq/
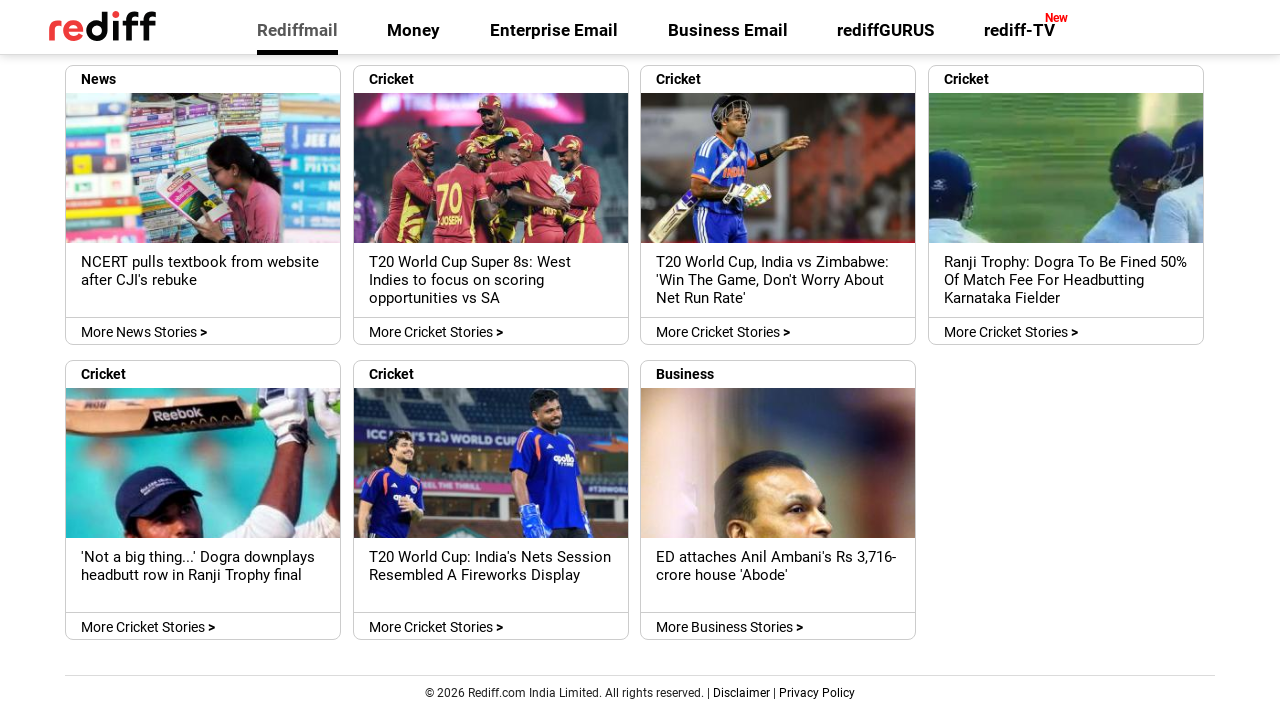

Extracted link text: https://www.cookiecentral.com/
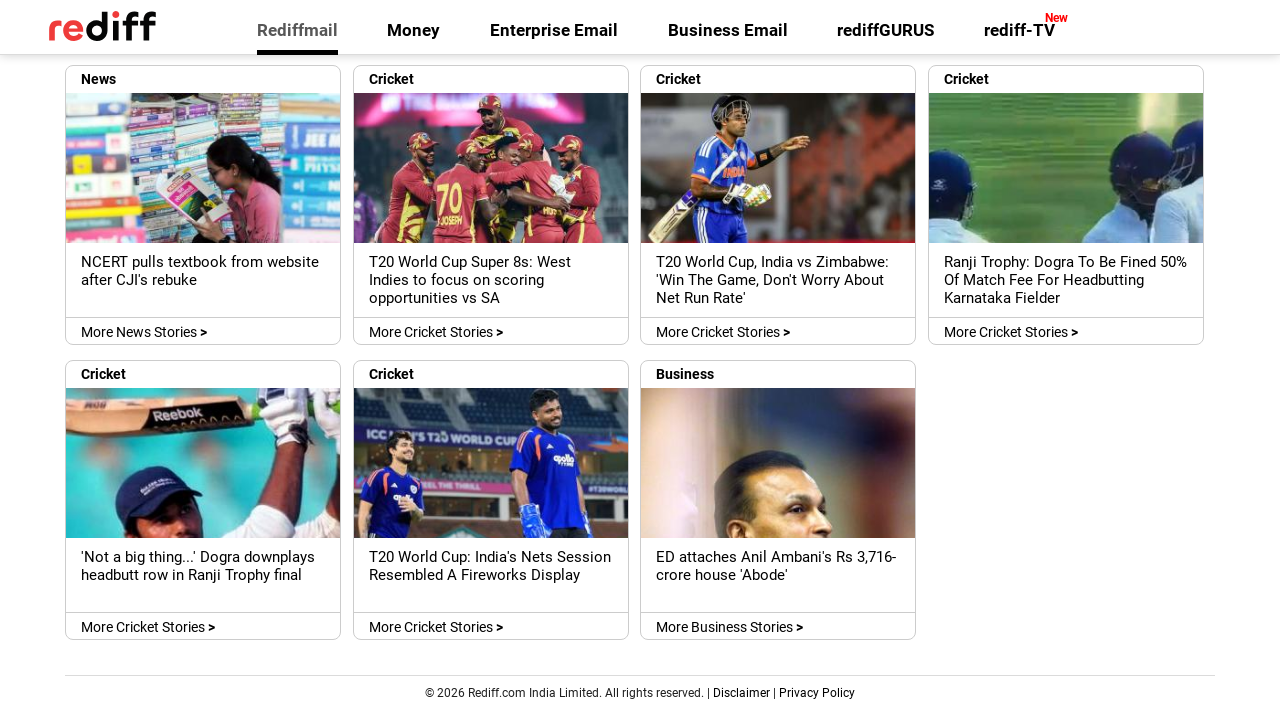

Extracted link text: Rediff.com
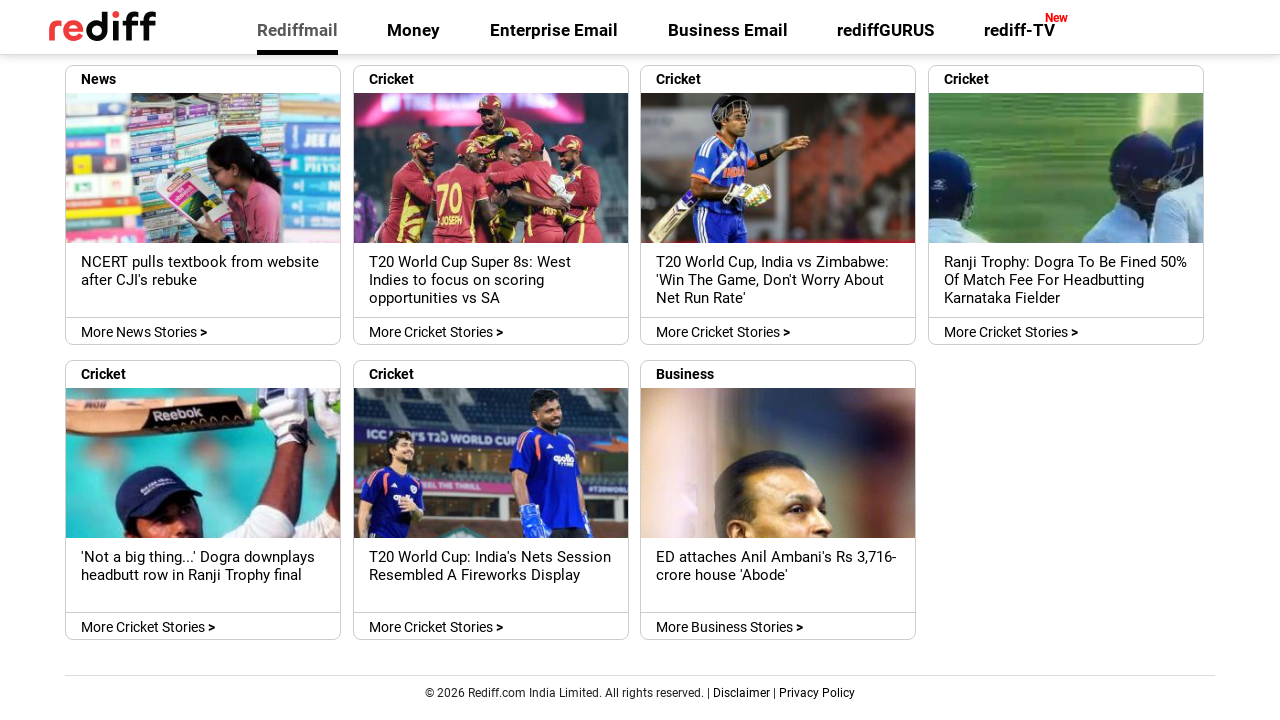

Extracted link text: shopsupport@rediff.co.in
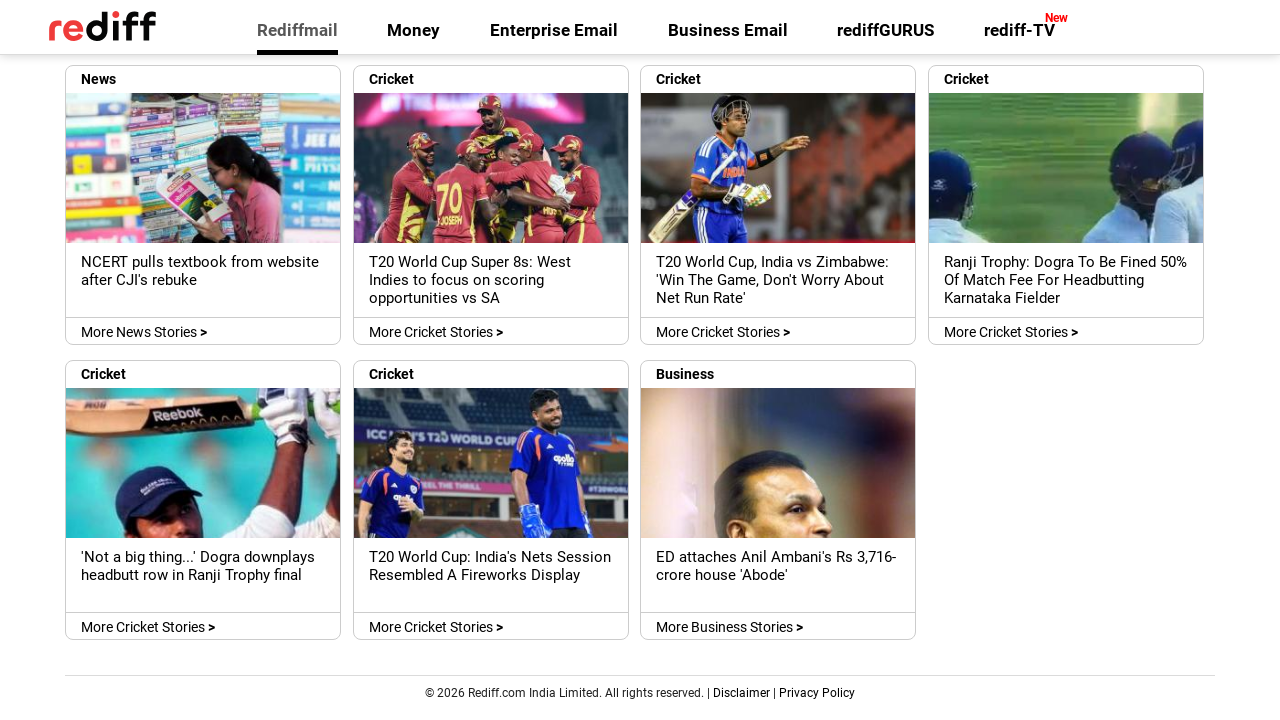

Extracted link text: shopsupport@rediff.co.in
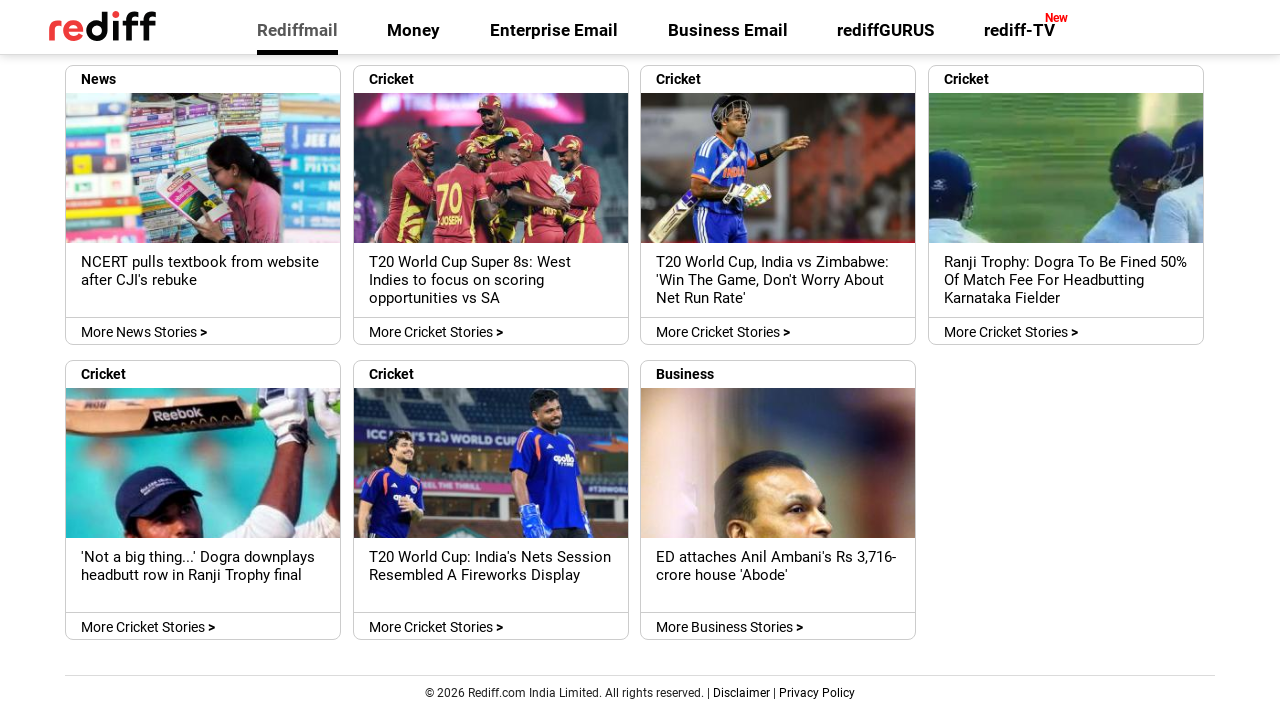

Extracted link text: customersupport@rediff.co.in
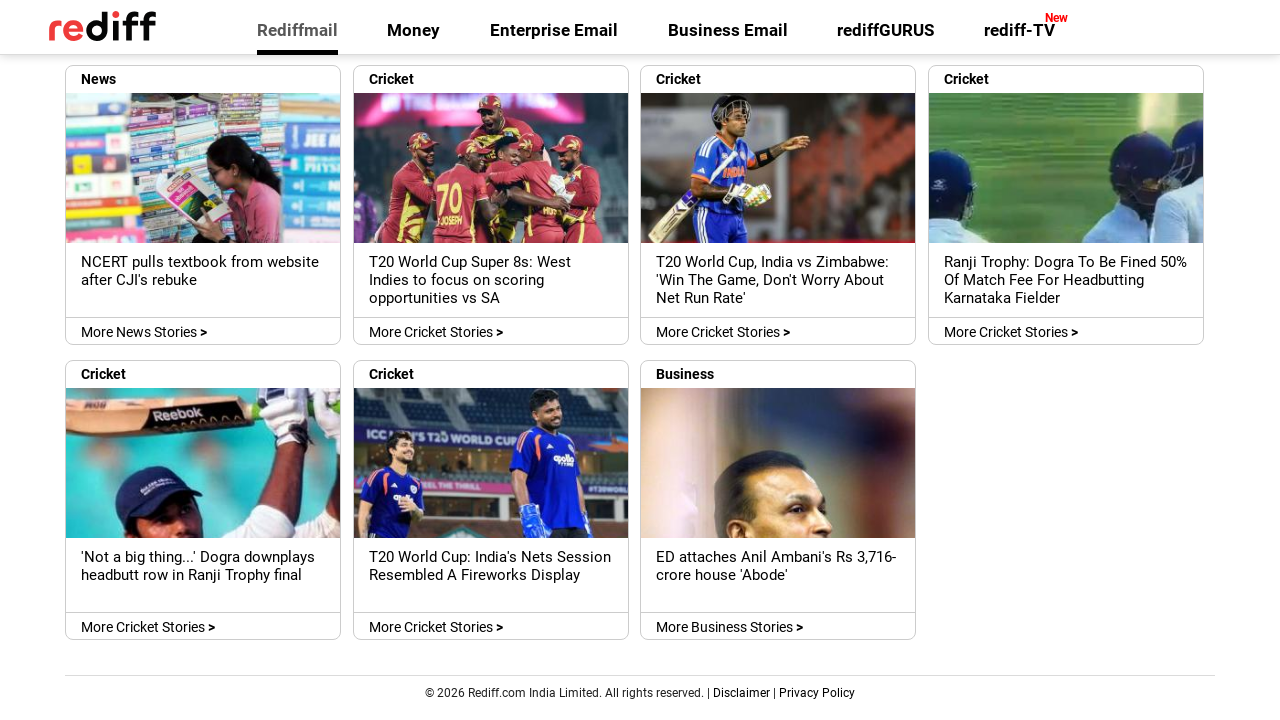

Extracted link text: feedback form
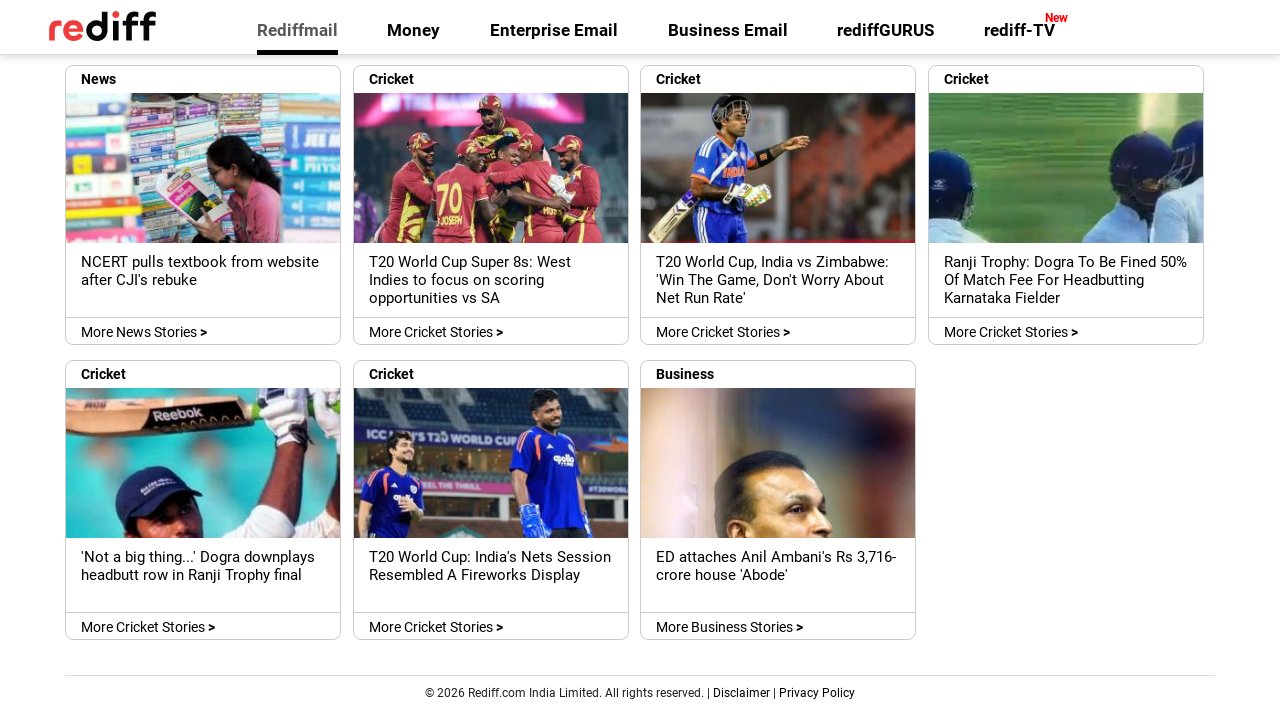

Extracted link text: shopsupport@rediff.co.in
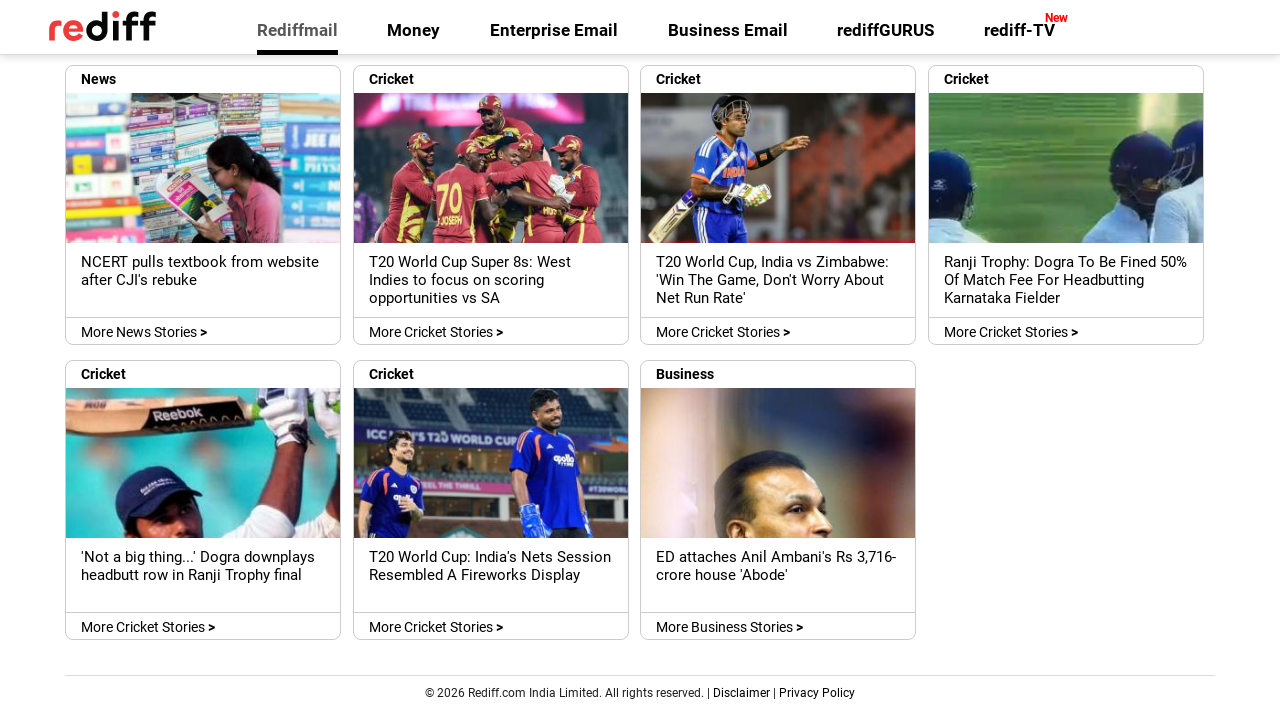

Extracted link text: Rediff.com
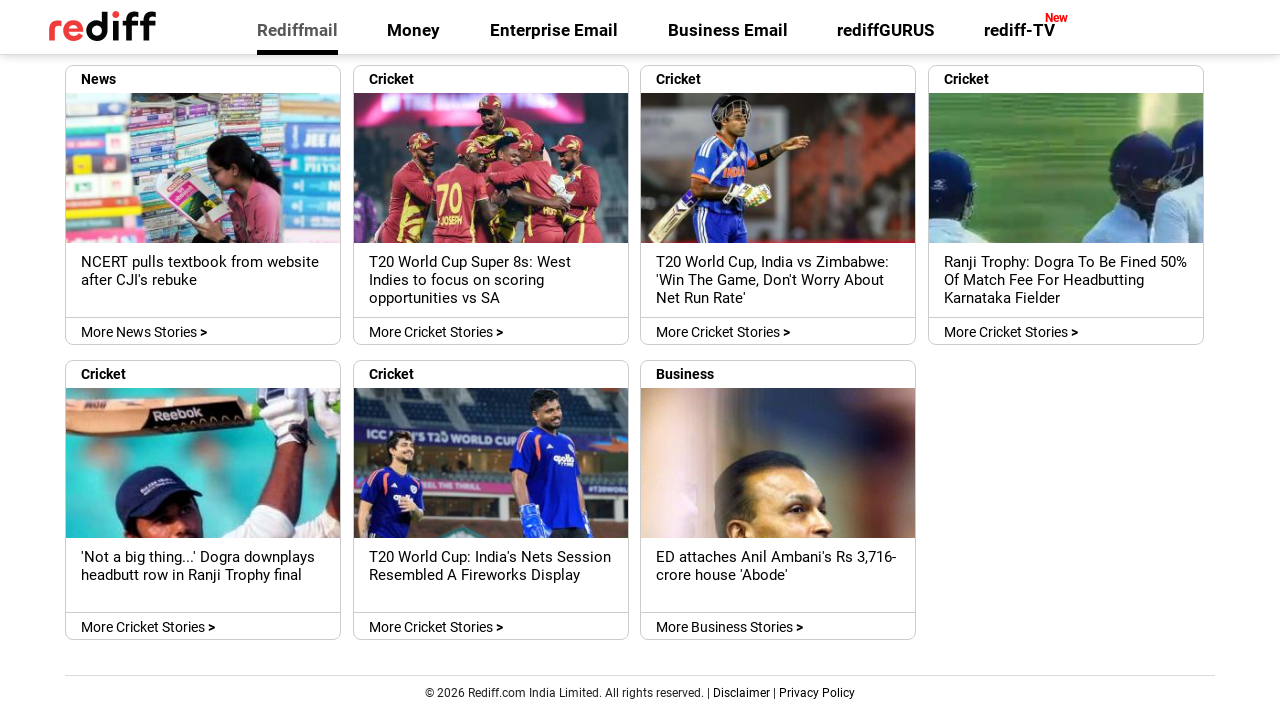

Extracted link text: Investor Information
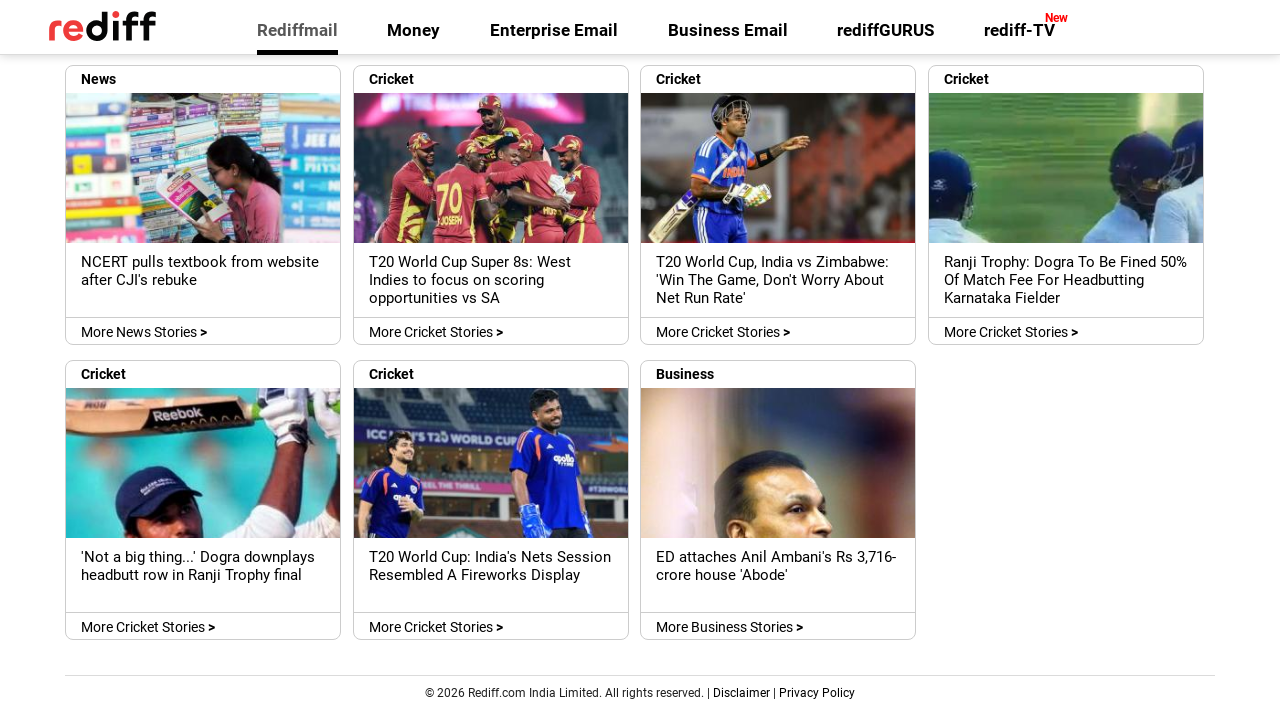

Extracted link text: Advertise with us
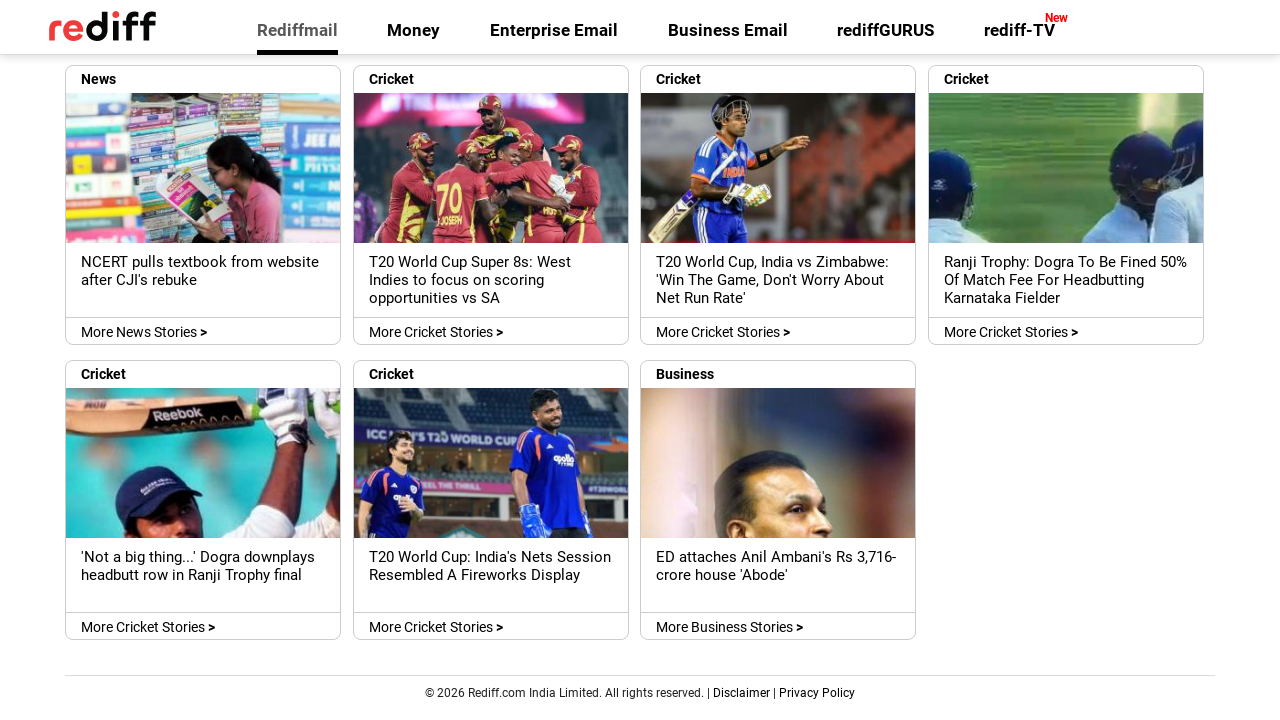

Extracted link text: Disclaimer
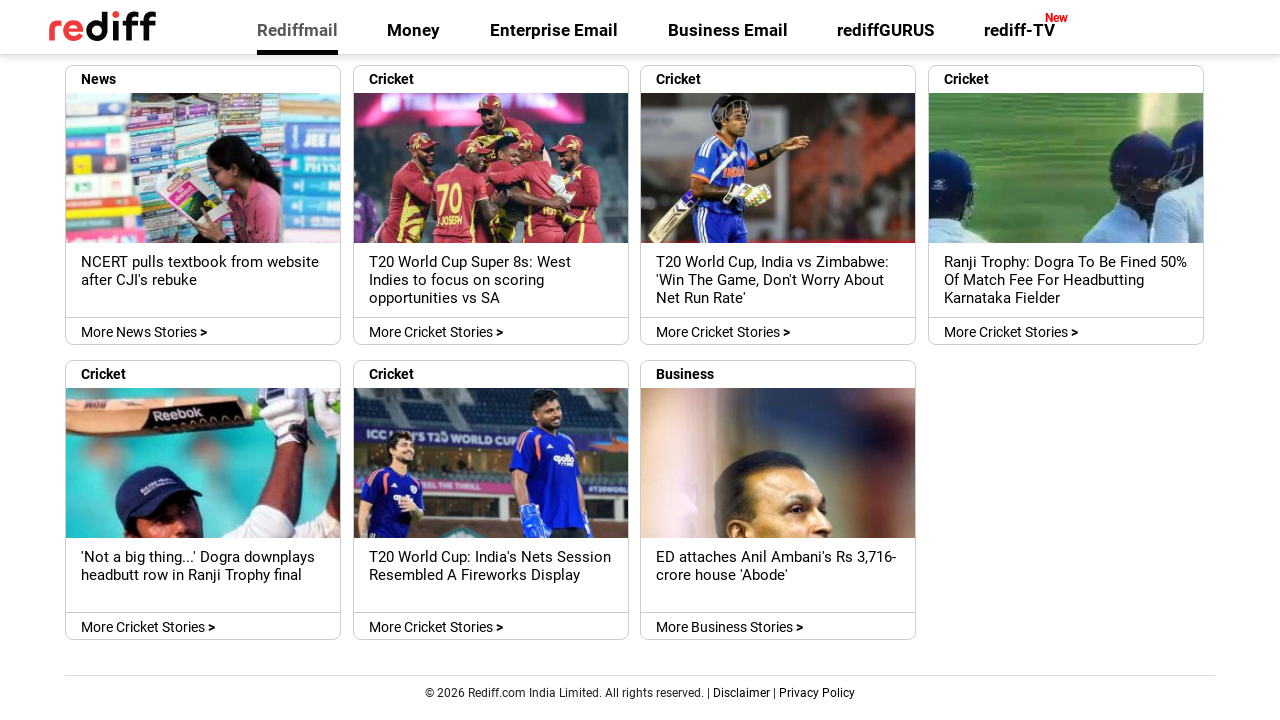

Extracted link text: Privacy Policy
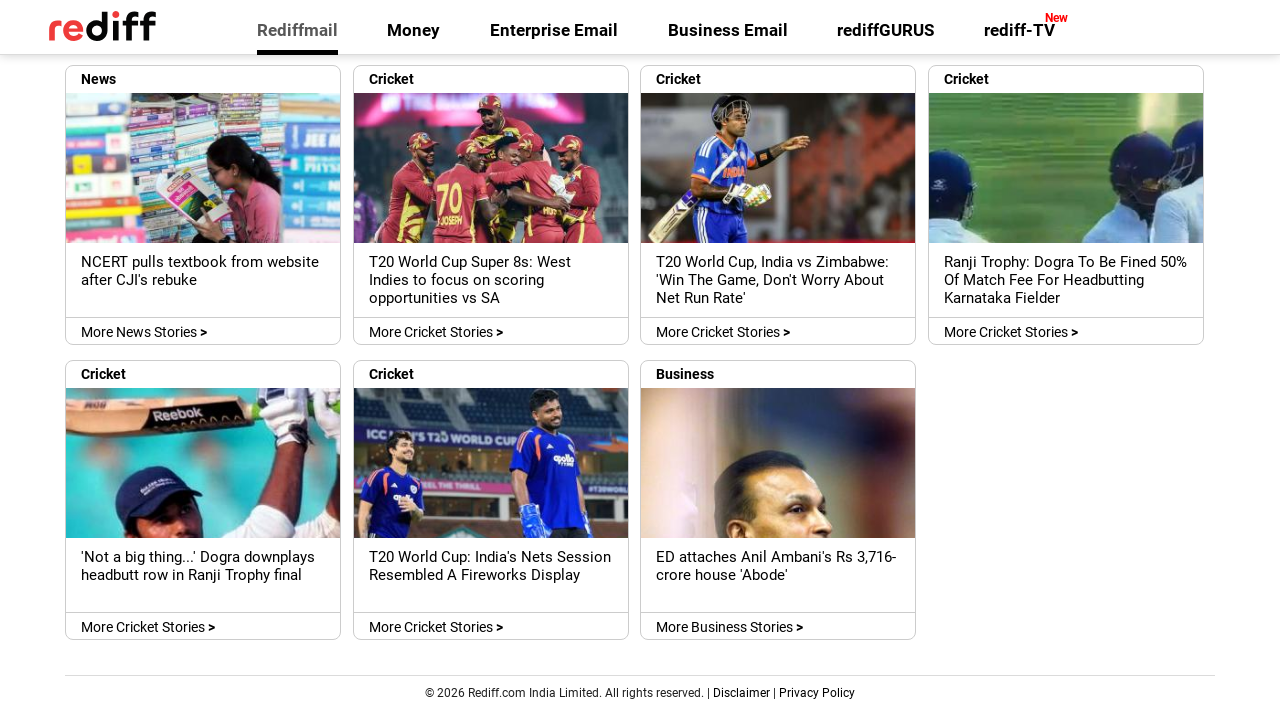

Extracted link text: Sitemap
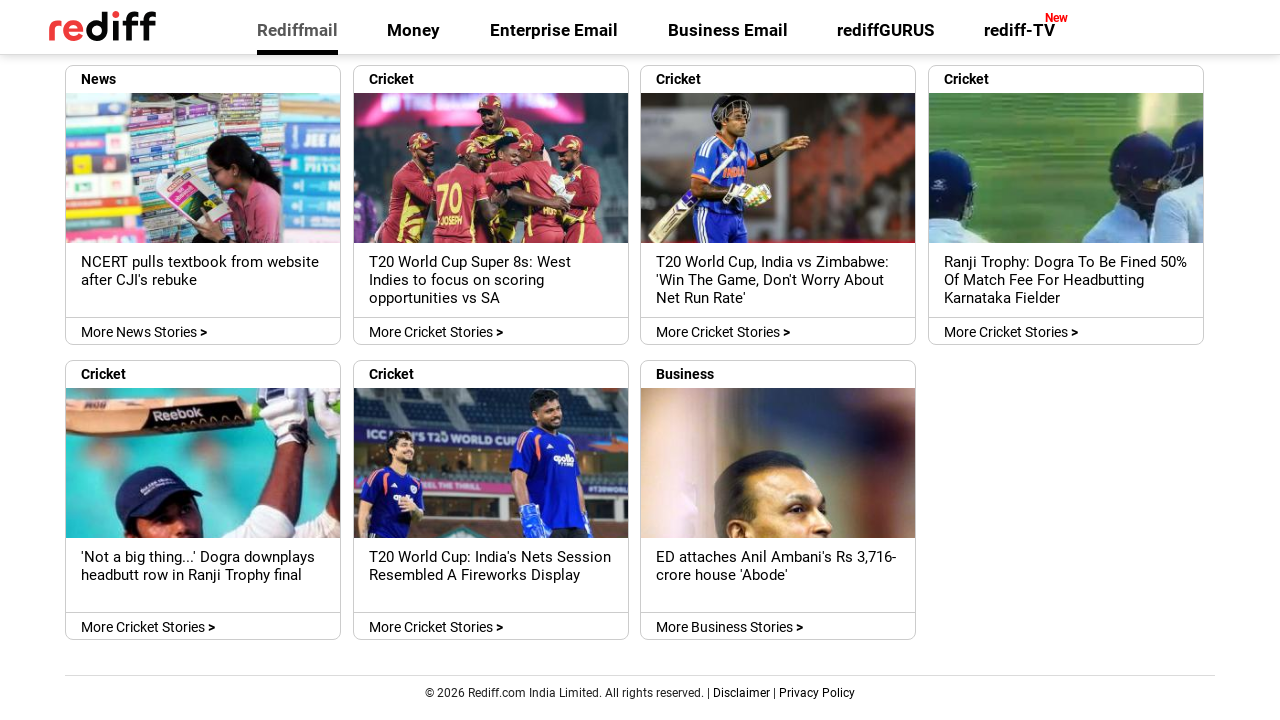

Extracted link text: Feedback
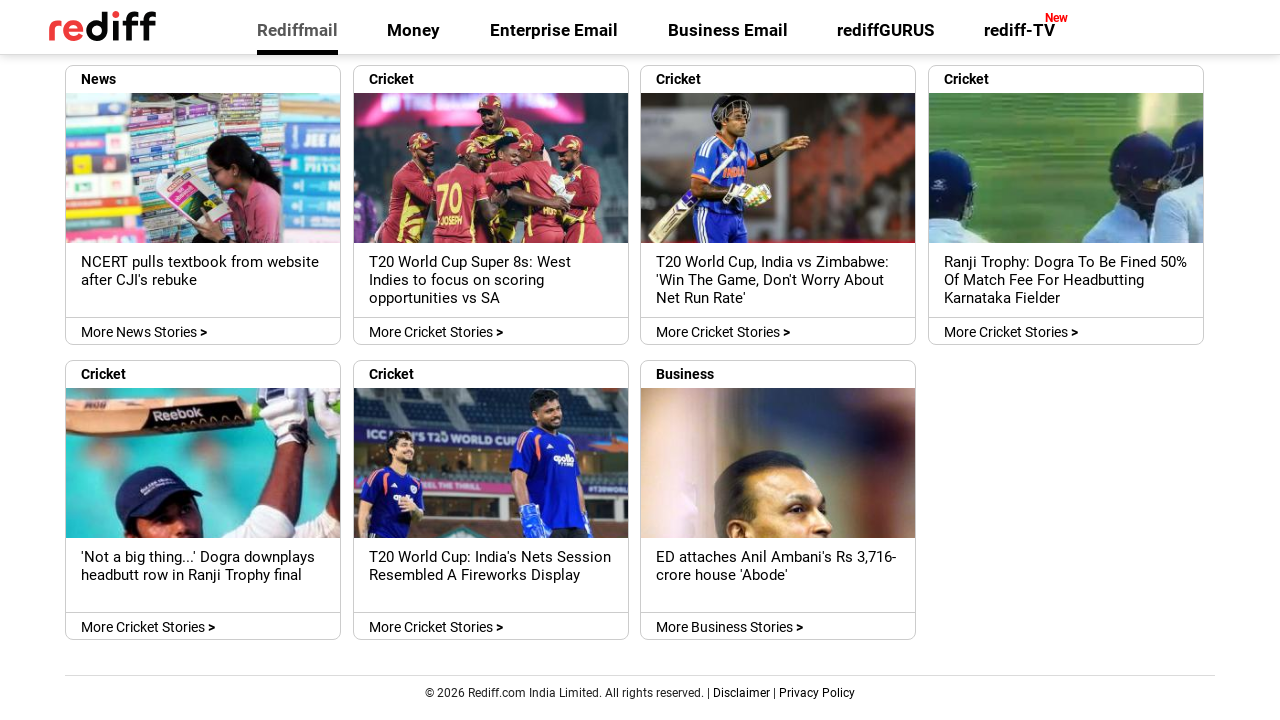

Extracted link text: About us
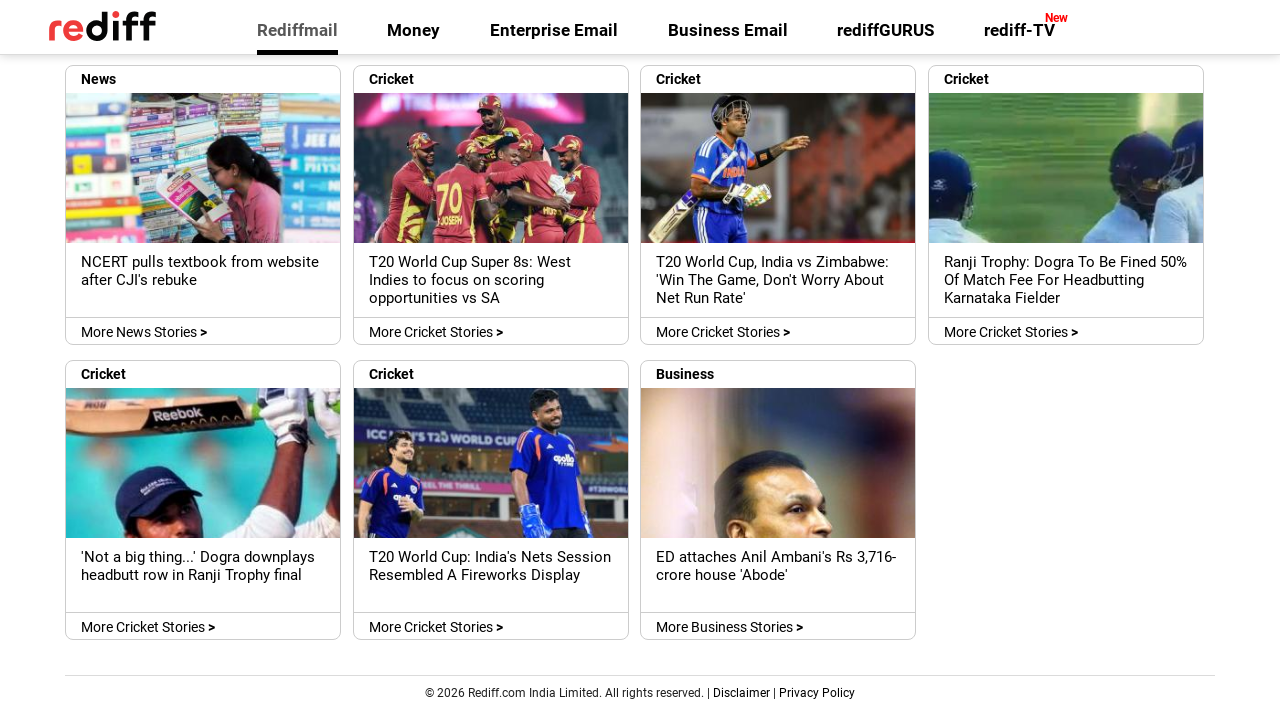

Extracted link text: Terms of use
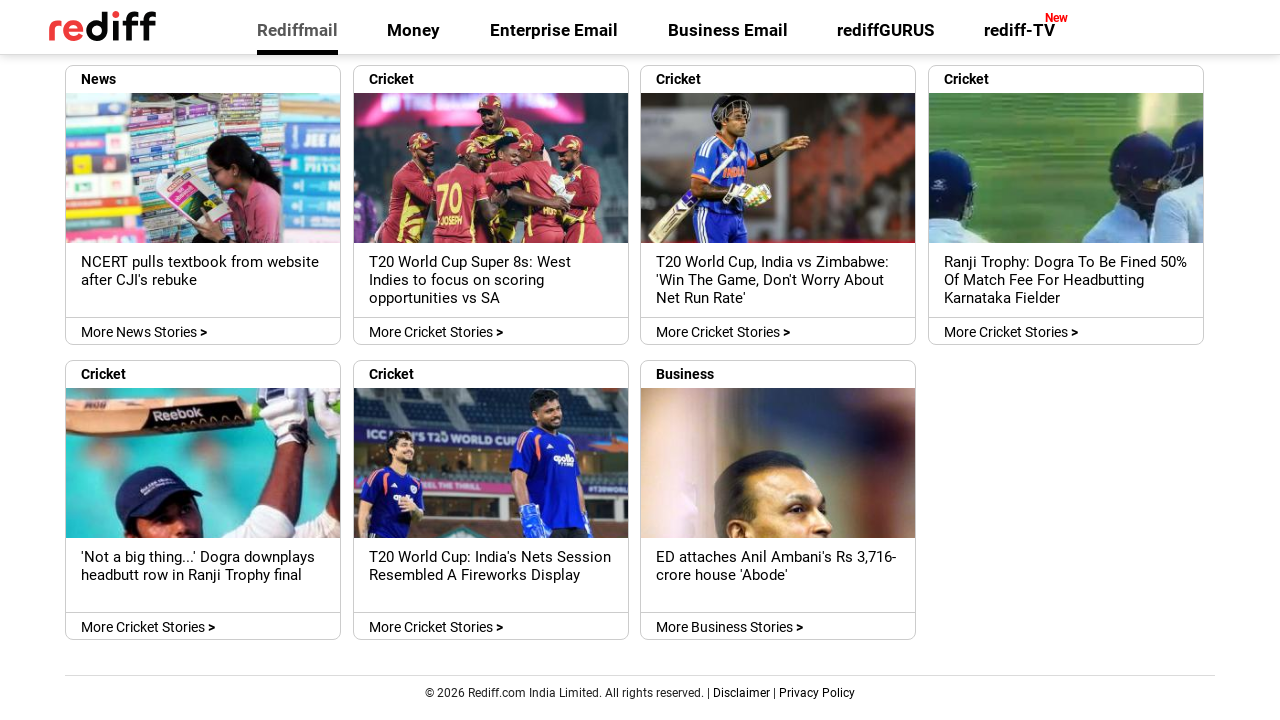

Extracted link text: Grievances
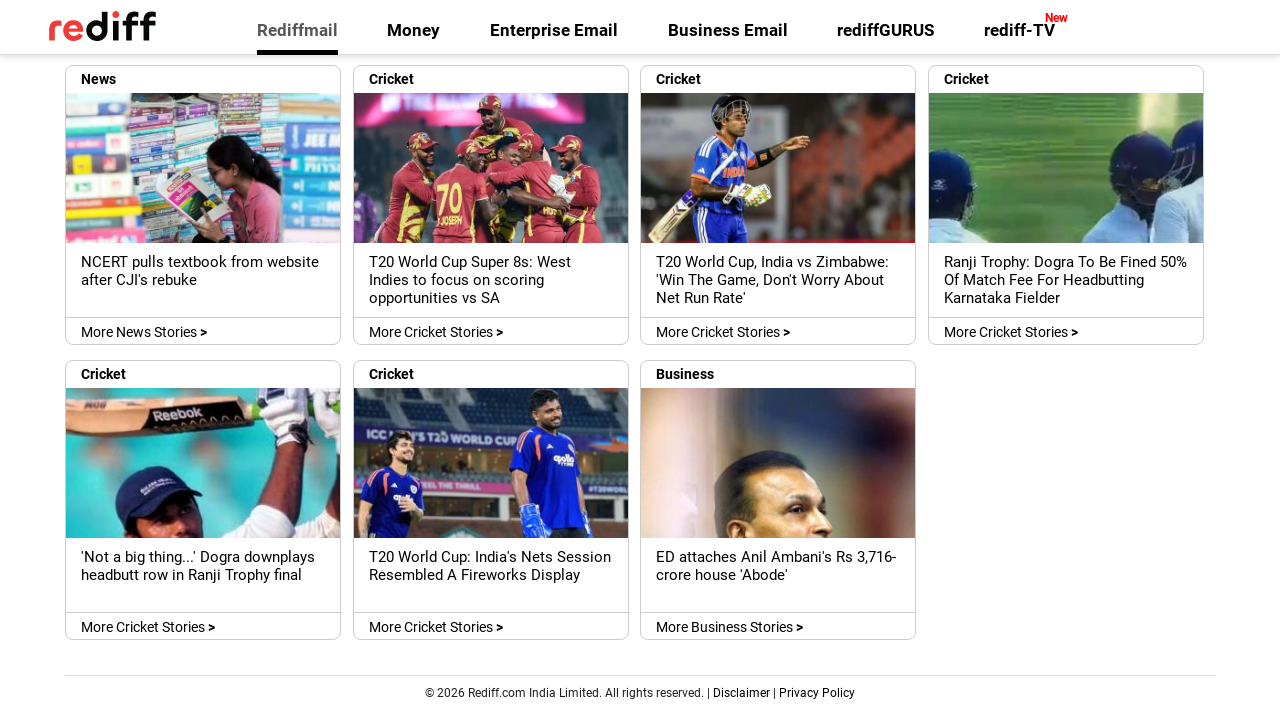

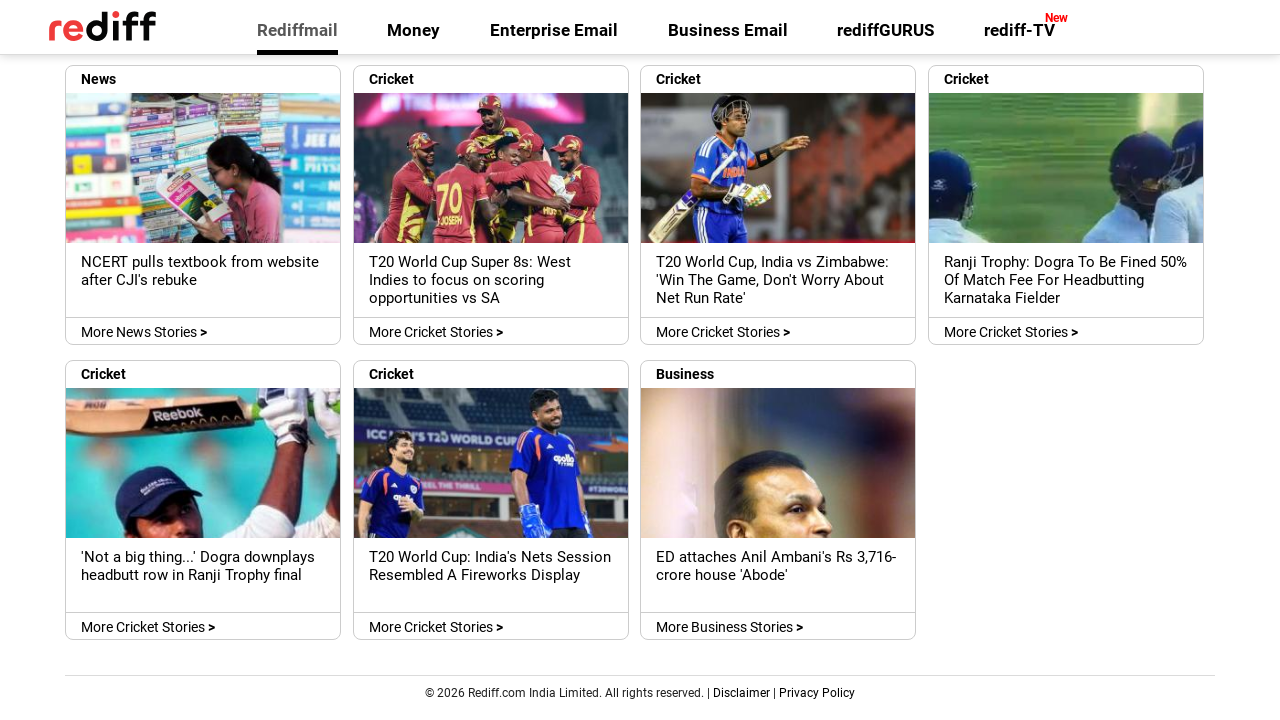